Tests bank manager functionality by adding multiple customers with their details and then deleting specific customers from the list

Starting URL: https://www.globalsqa.com/angularJs-protractor/BankingProject/#/login

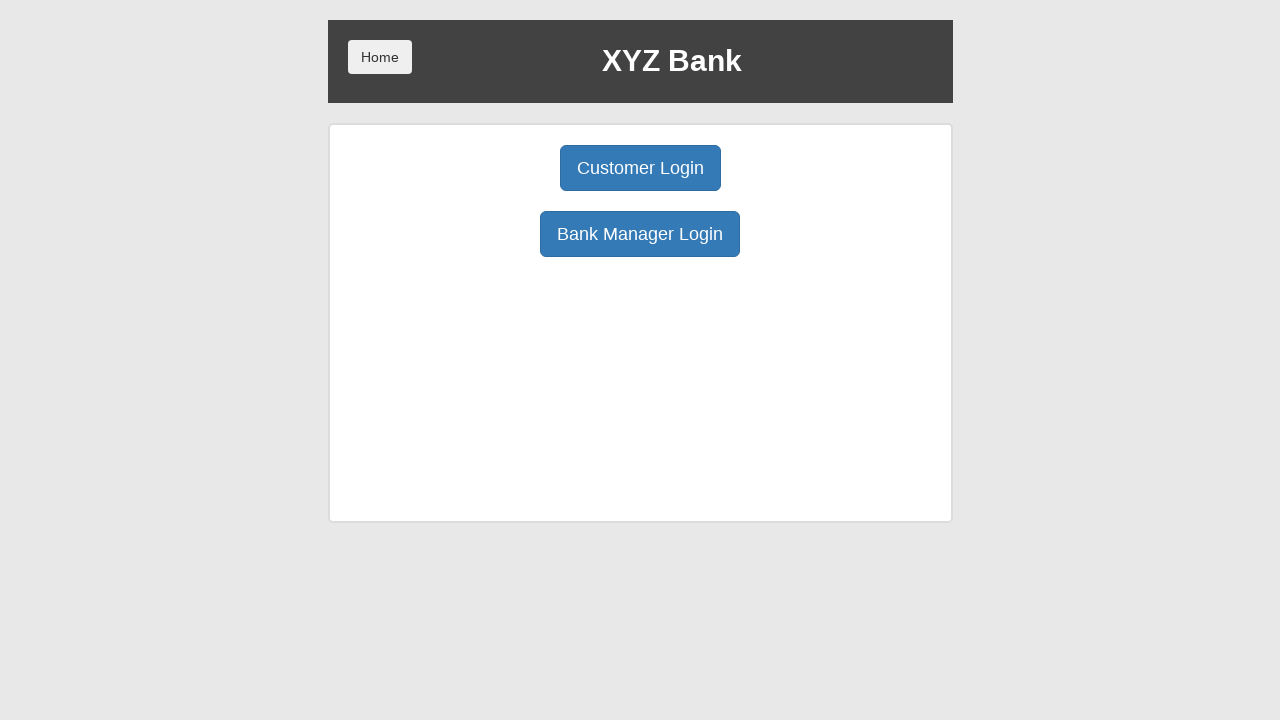

Clicked Bank Manager Login button at (640, 234) on button:has-text('Bank Manager Login')
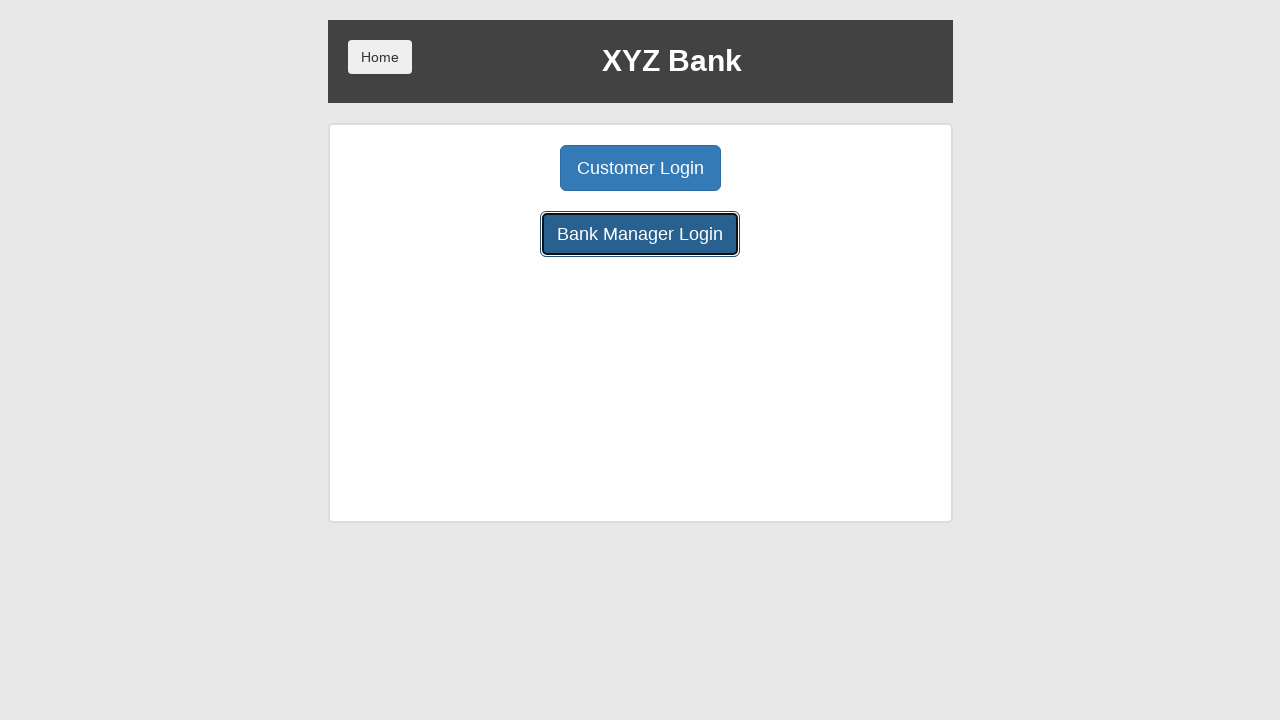

Bank Manager page loaded with Add Customer button visible
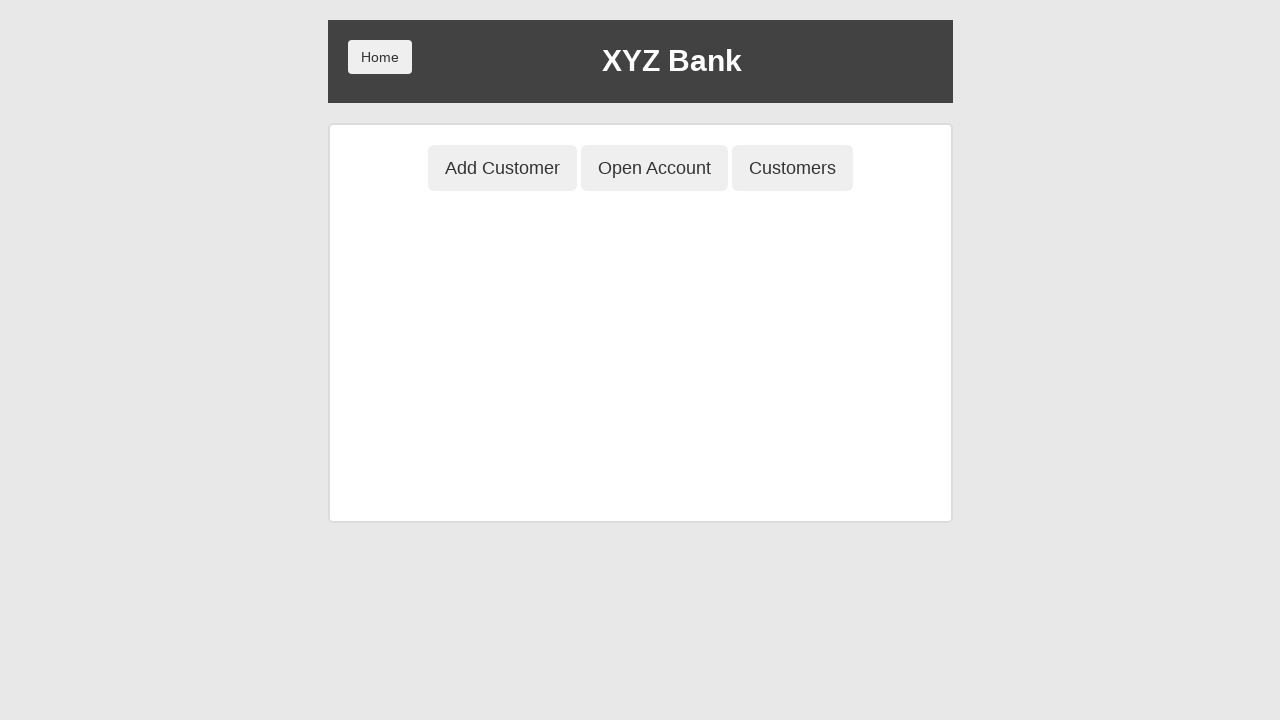

Clicked Add Customer tab at (502, 168) on button:has-text('Add Customer')
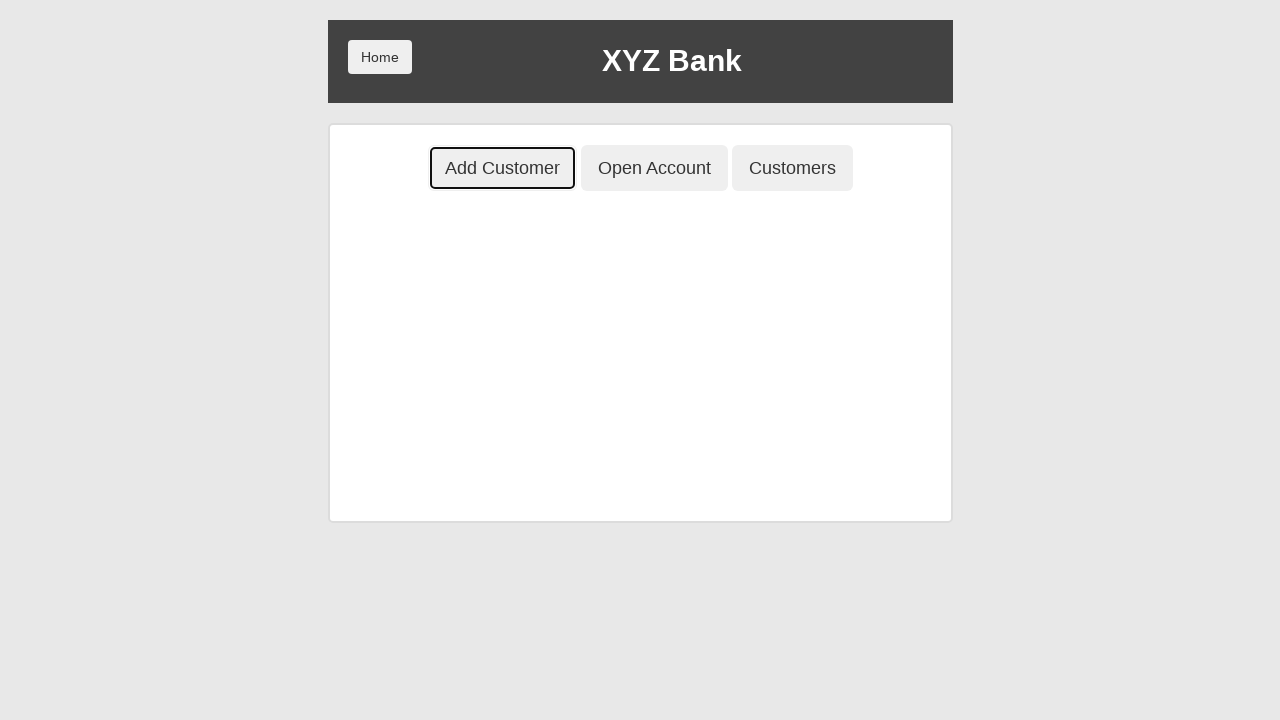

Filled First Name field with 'Christopher' on input[placeholder='First Name']
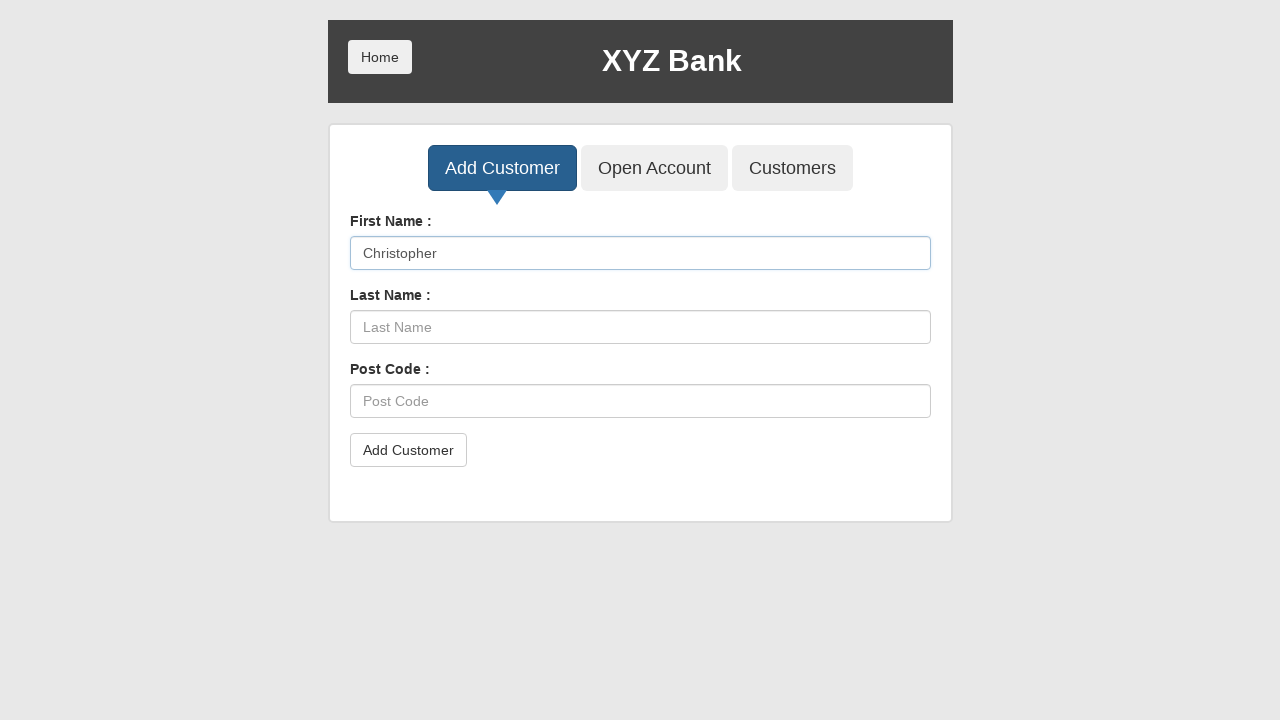

Filled Last Name field with 'Connely' on input[placeholder='Last Name']
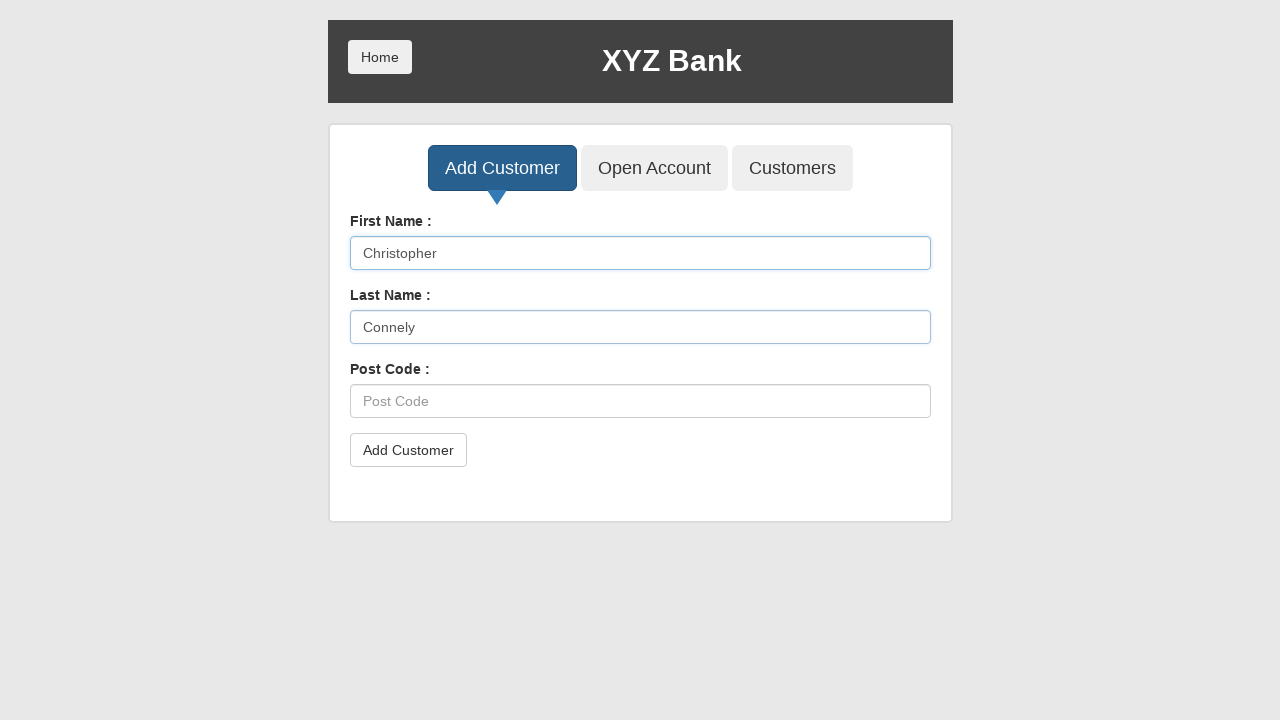

Filled Post Code field with 'L789C349' on input[placeholder='Post Code']
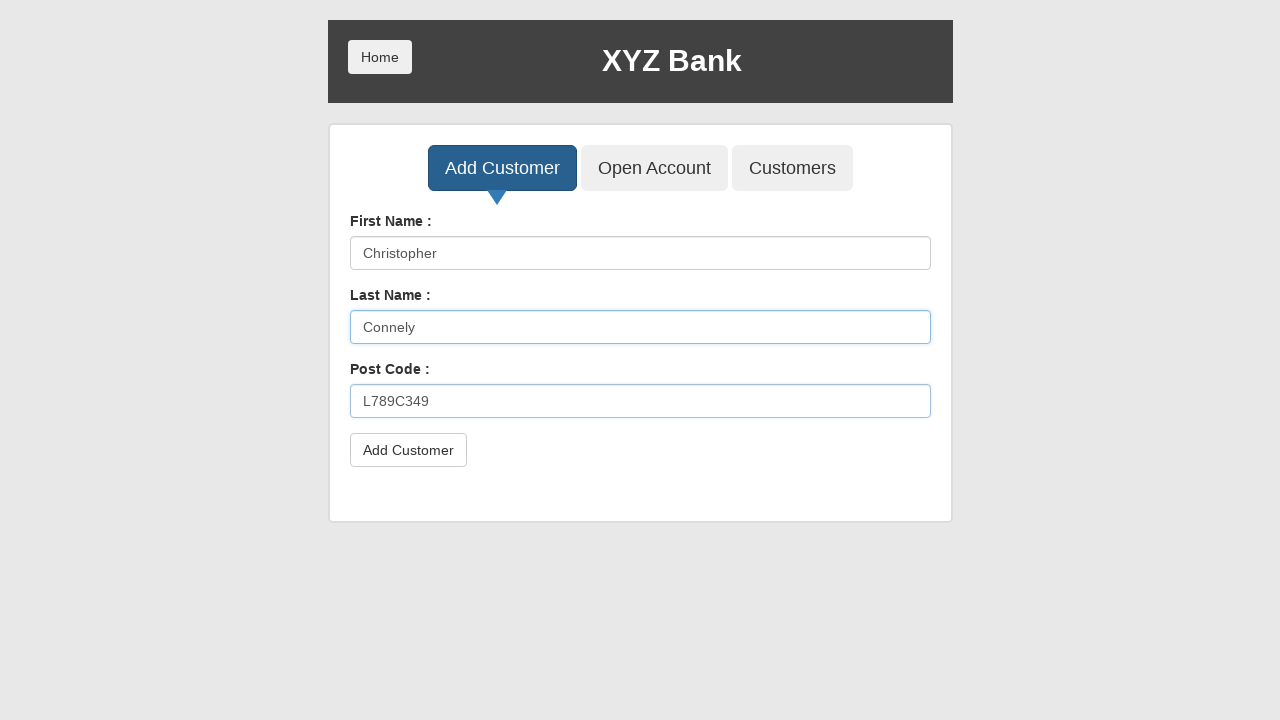

Clicked Add Customer button for customer 1 at (408, 450) on button[type='submit']
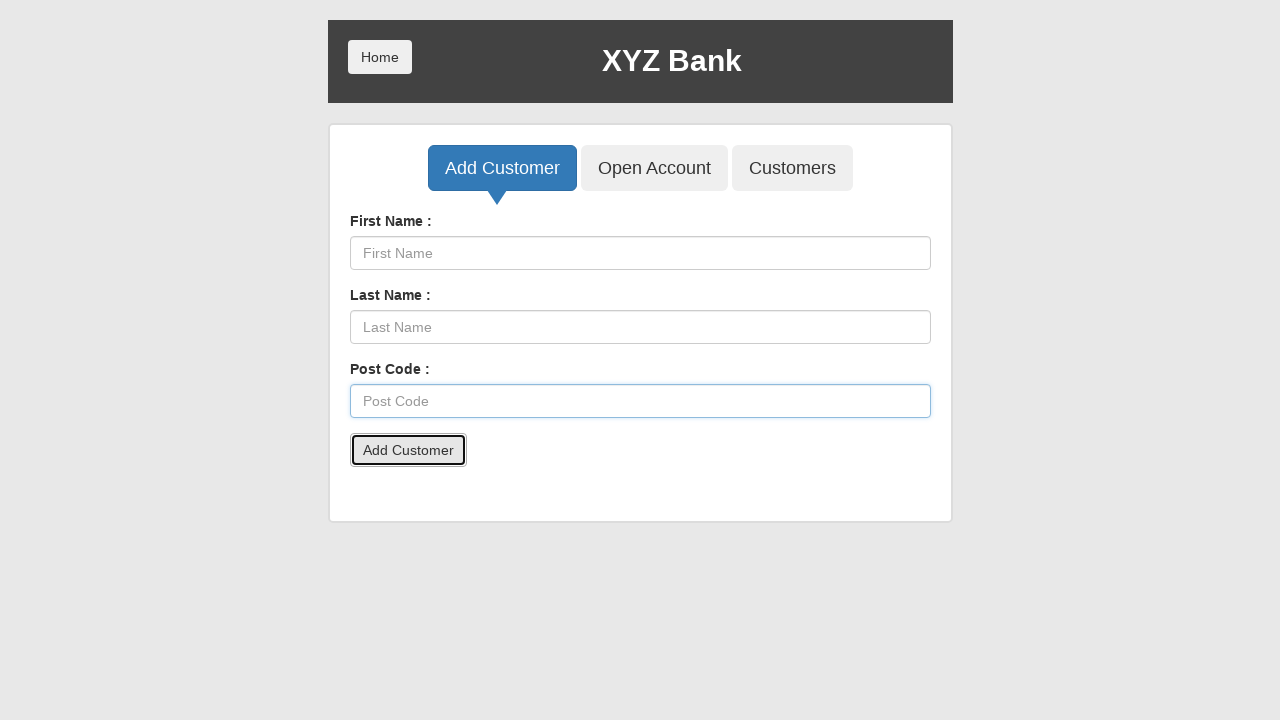

Accepted confirmation dialog for customer 1
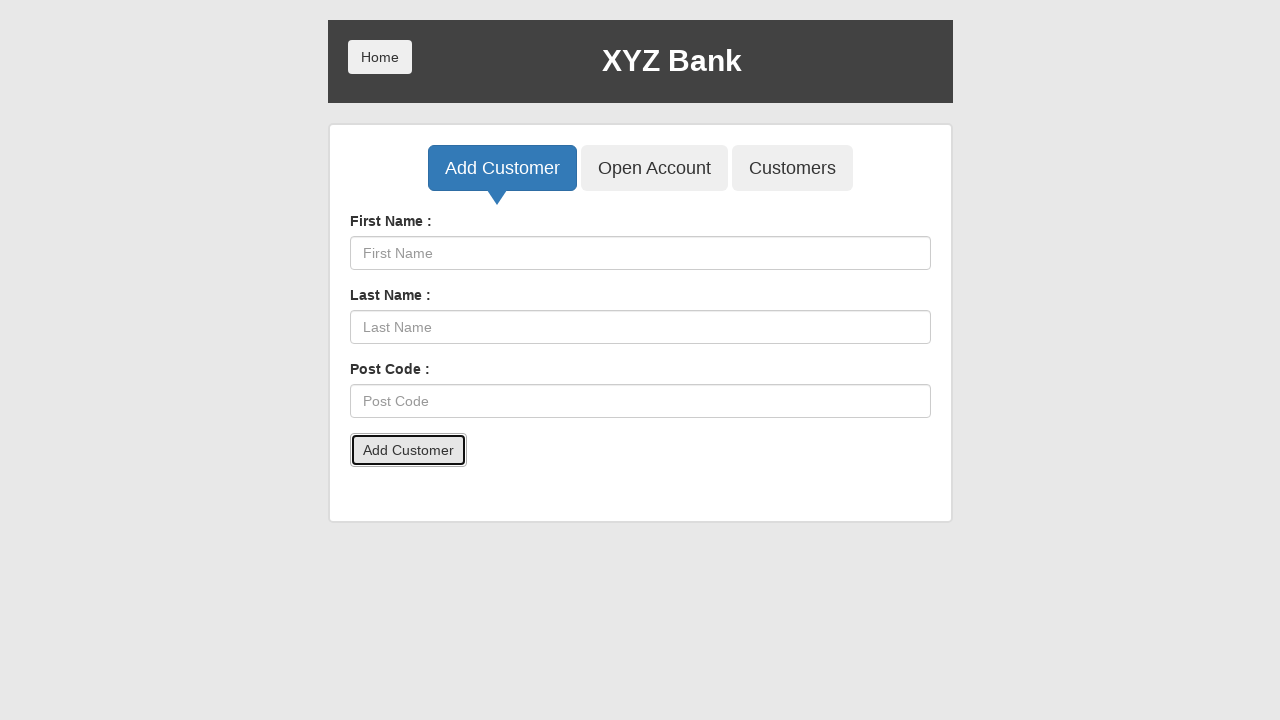

Filled First Name field with 'Frank' on input[placeholder='First Name']
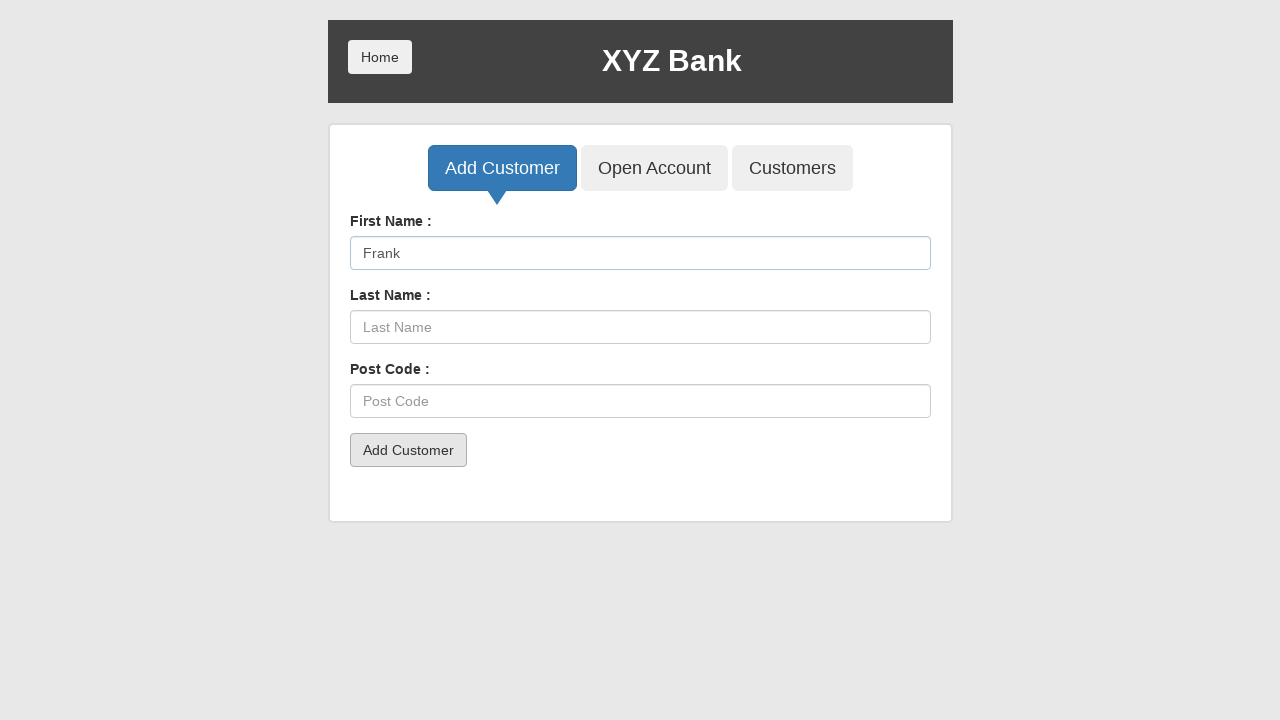

Filled Last Name field with 'Christopher' on input[placeholder='Last Name']
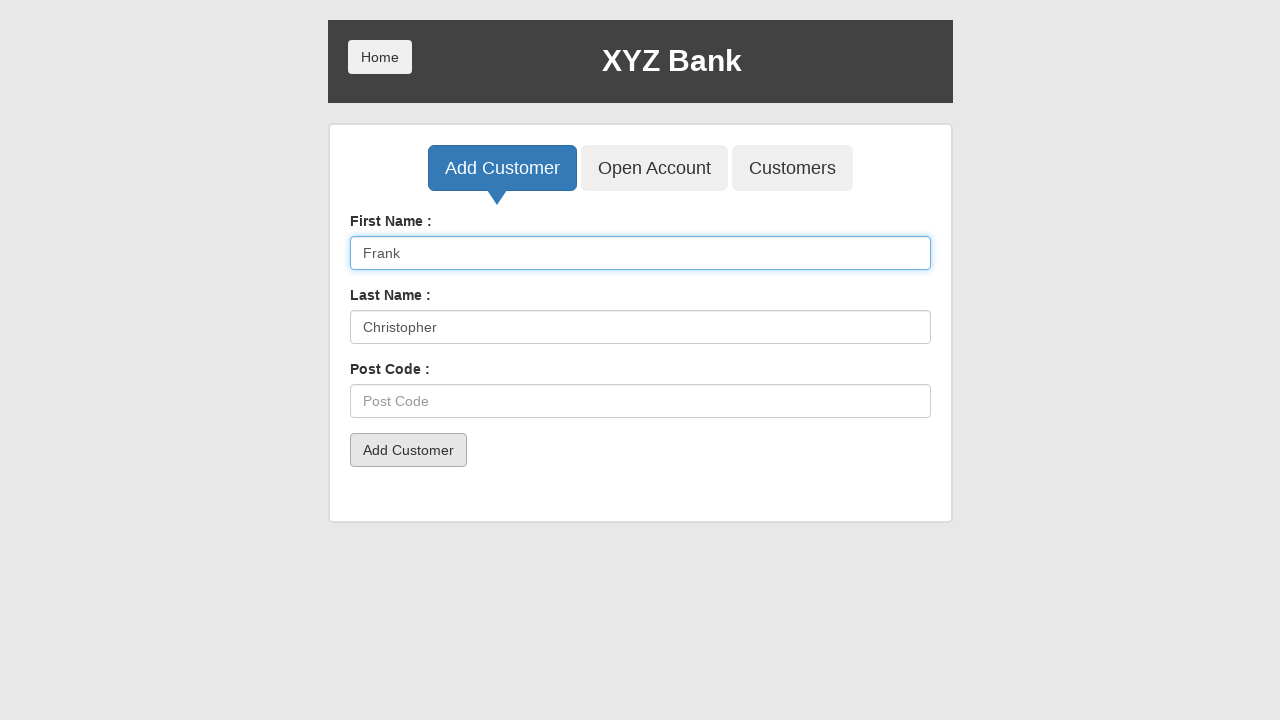

Filled Post Code field with 'A897N450' on input[placeholder='Post Code']
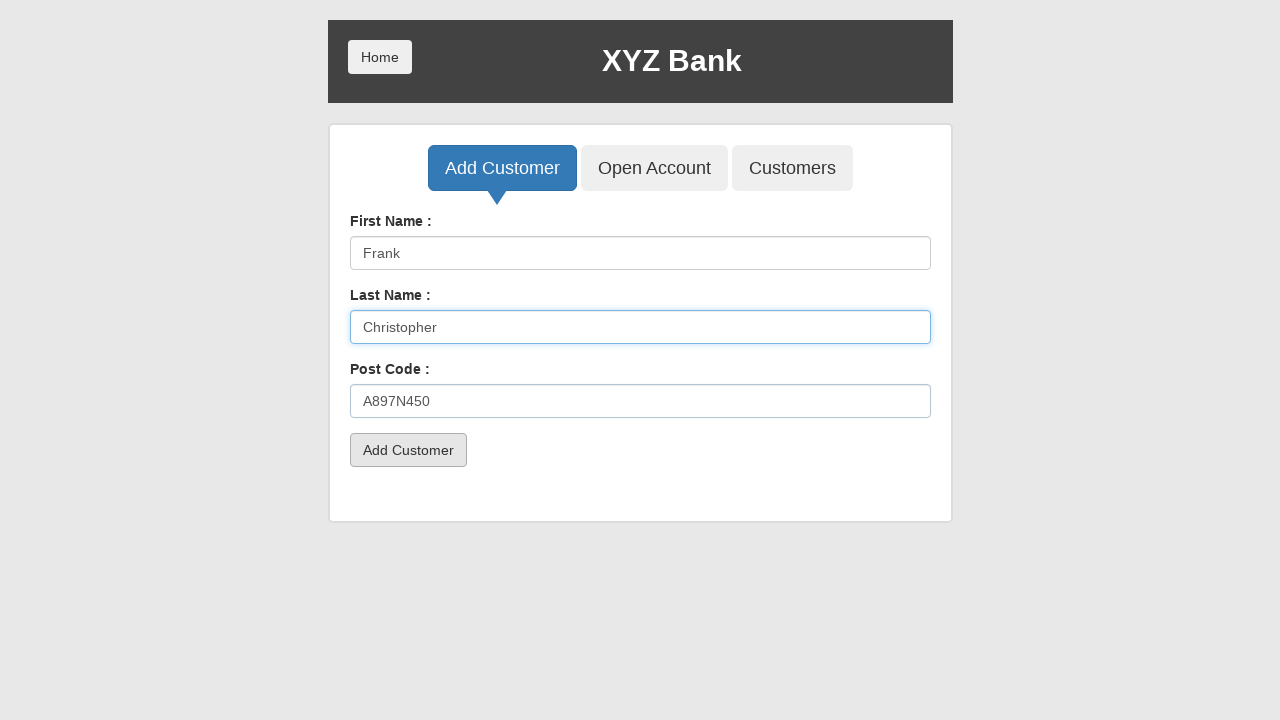

Clicked Add Customer button for customer 2 at (408, 450) on button[type='submit']
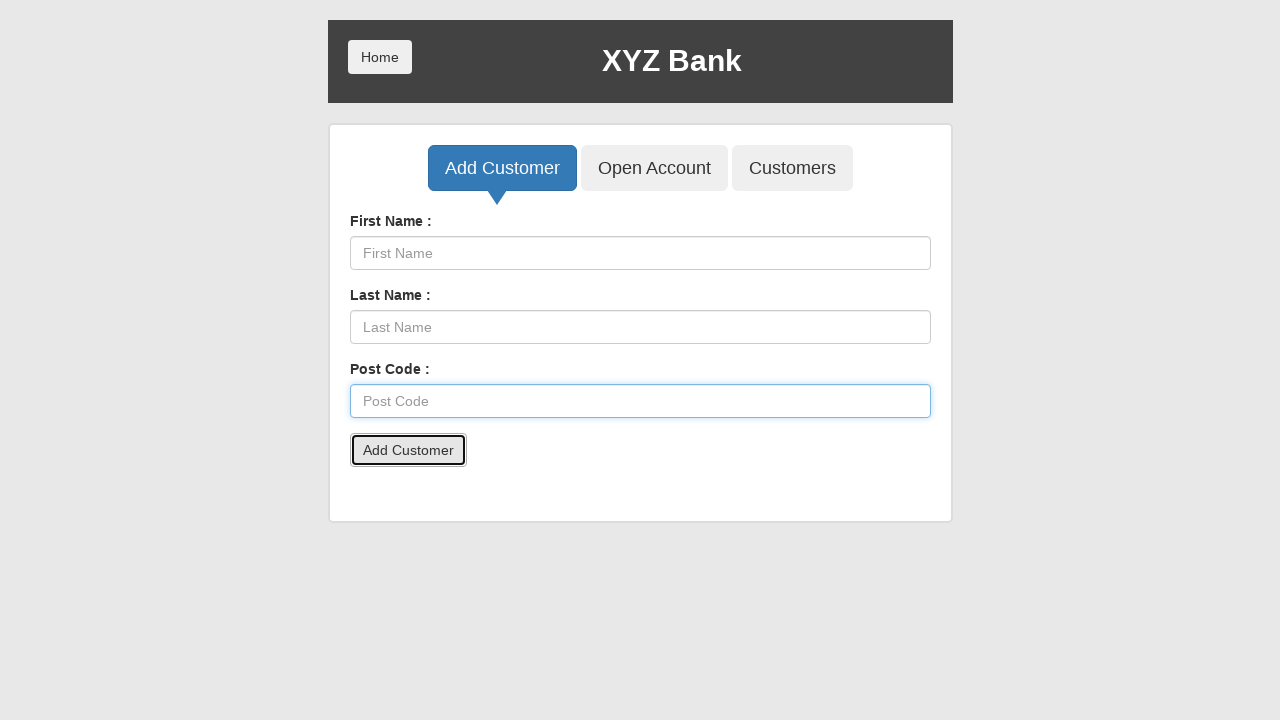

Accepted confirmation dialog for customer 2
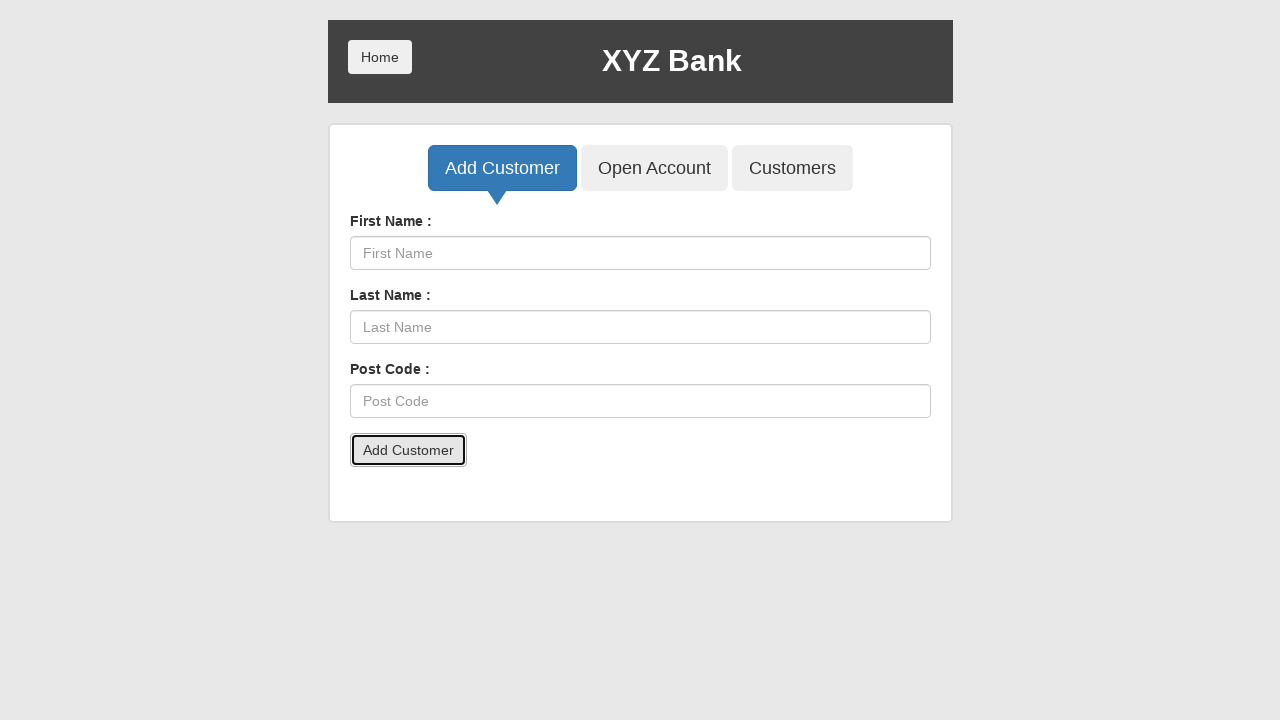

Filled First Name field with 'Christopher' on input[placeholder='First Name']
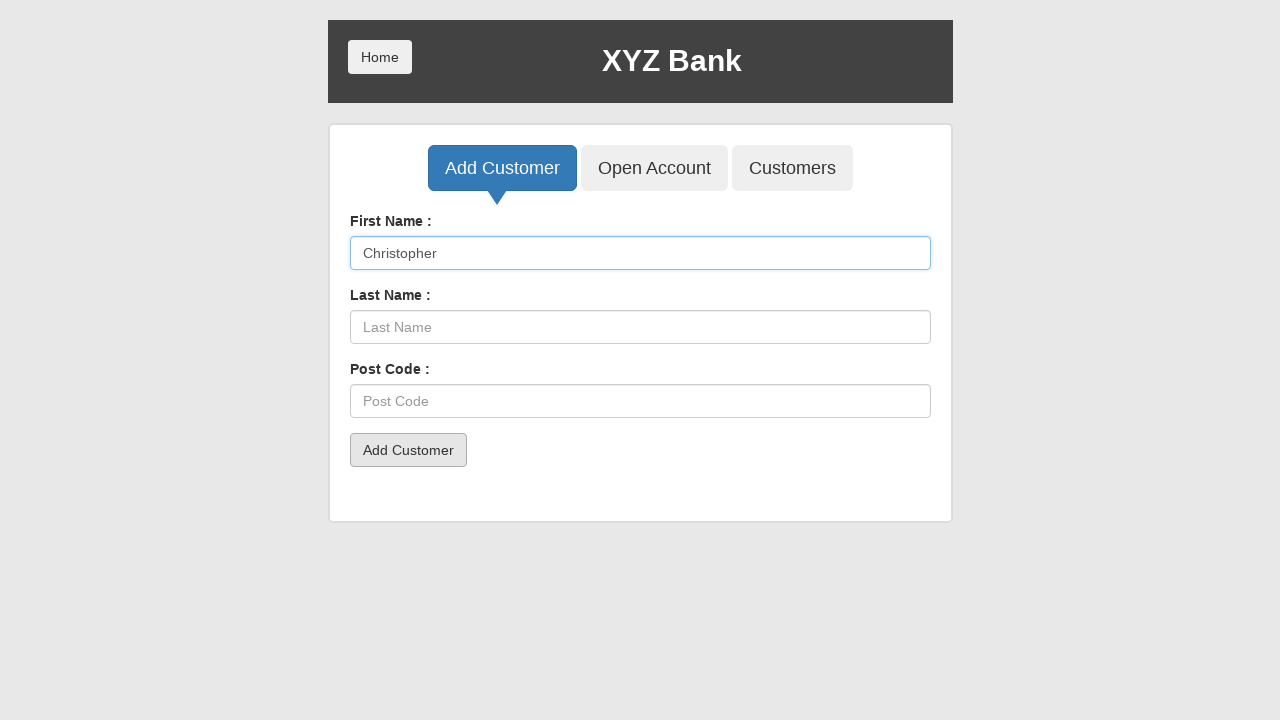

Filled Last Name field with 'Minka' on input[placeholder='Last Name']
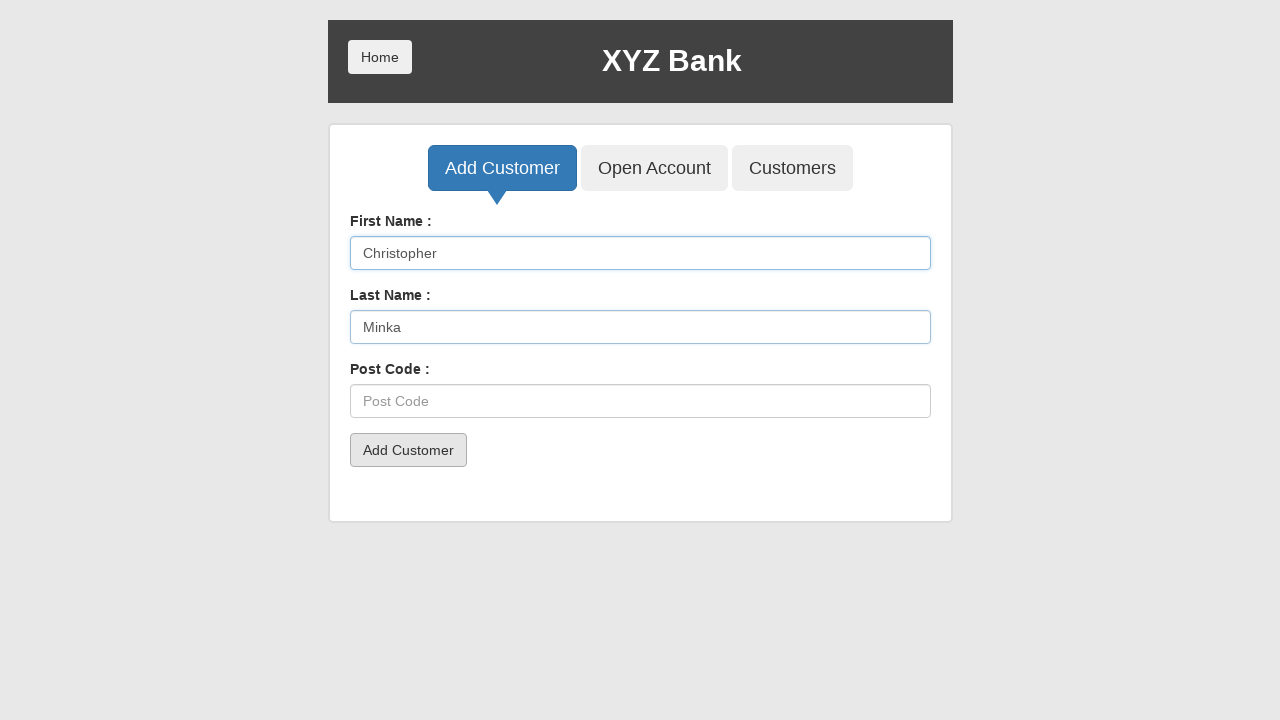

Filled Post Code field with 'M098Q585' on input[placeholder='Post Code']
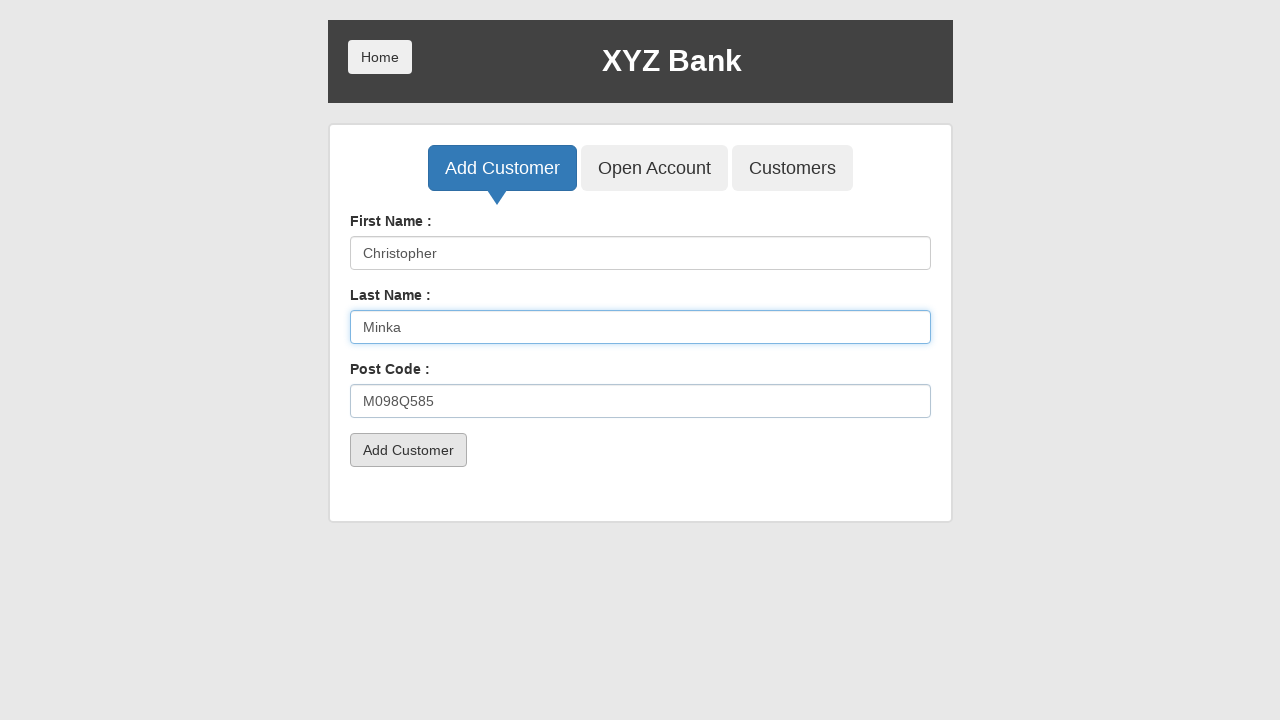

Clicked Add Customer button for customer 3 at (408, 450) on button[type='submit']
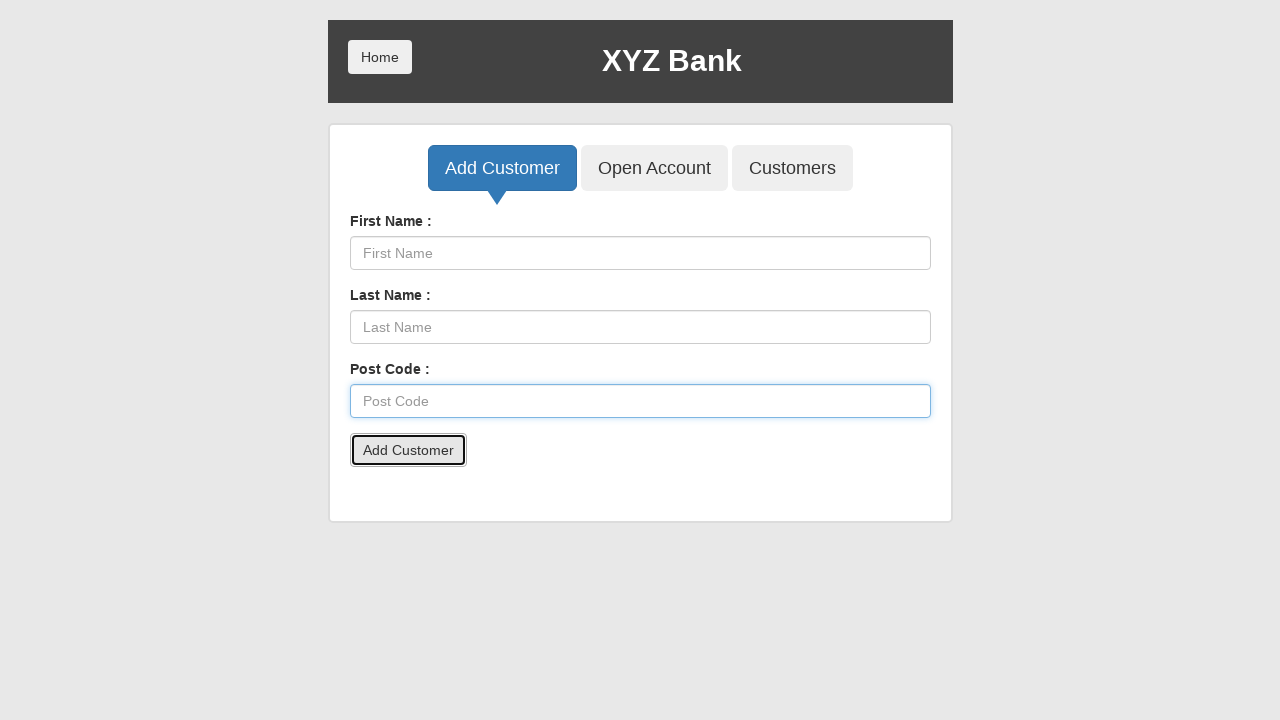

Accepted confirmation dialog for customer 3
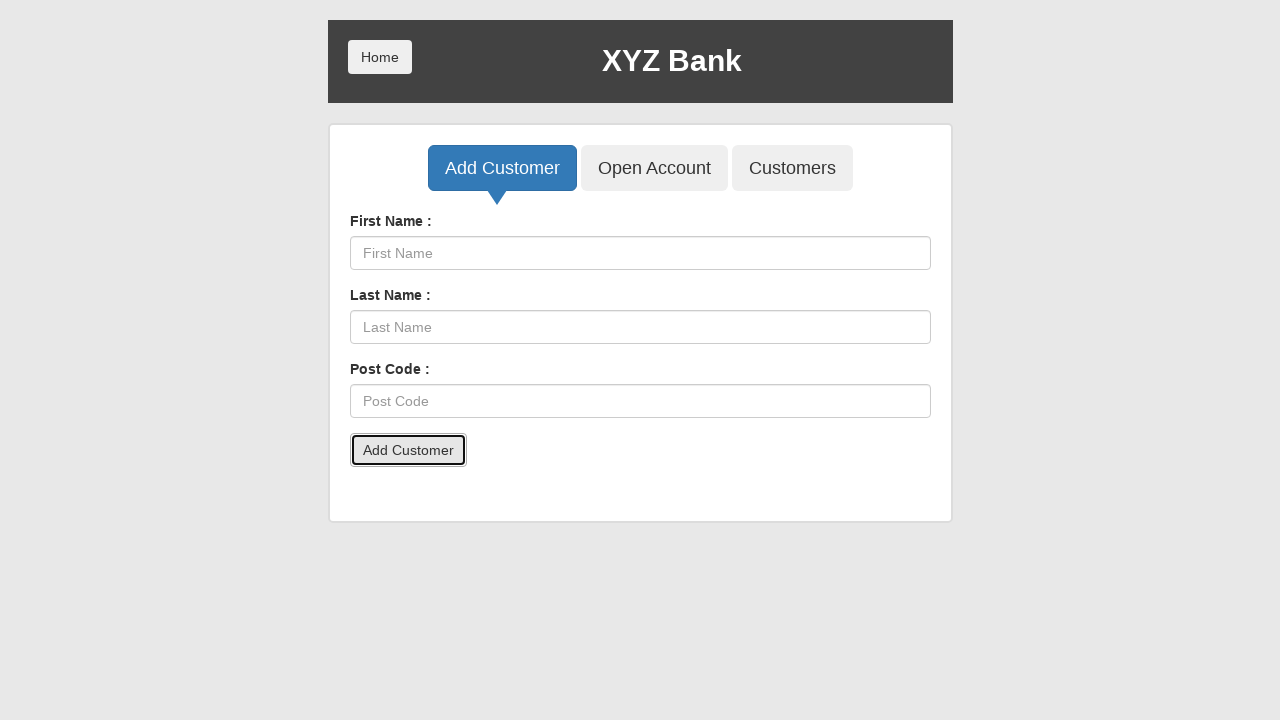

Filled First Name field with 'Connely' on input[placeholder='First Name']
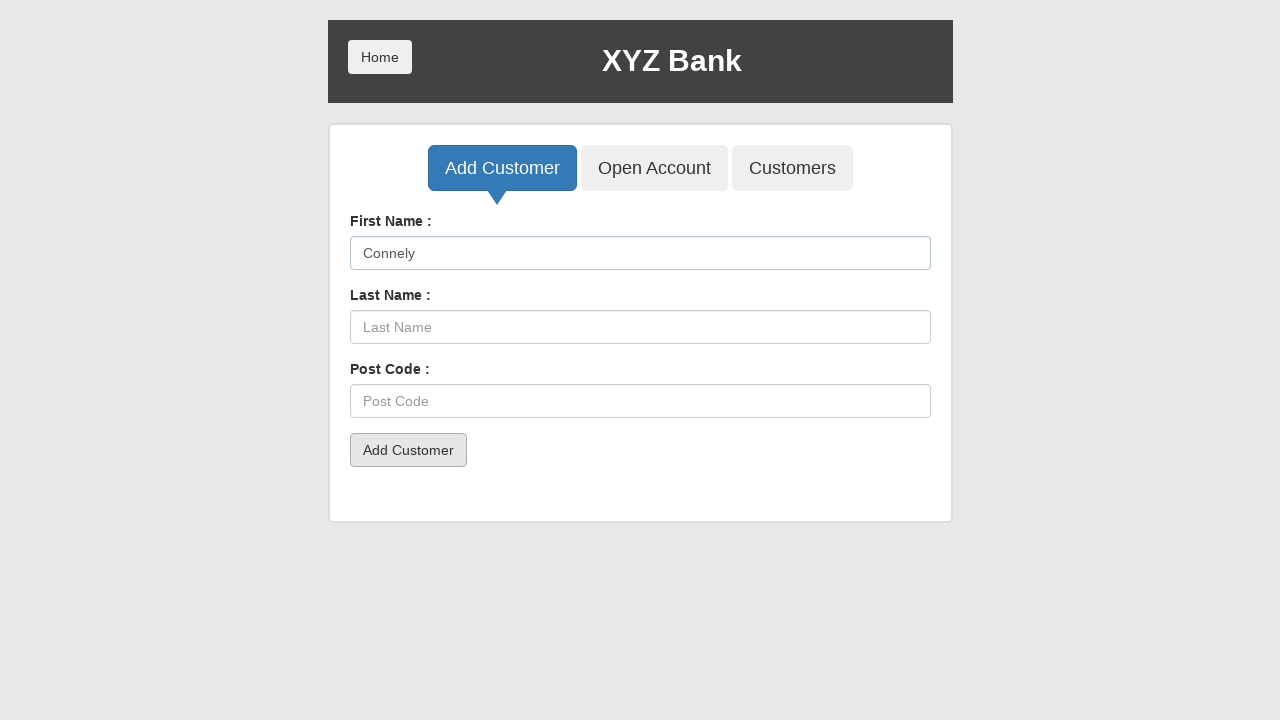

Filled Last Name field with 'Jackson' on input[placeholder='Last Name']
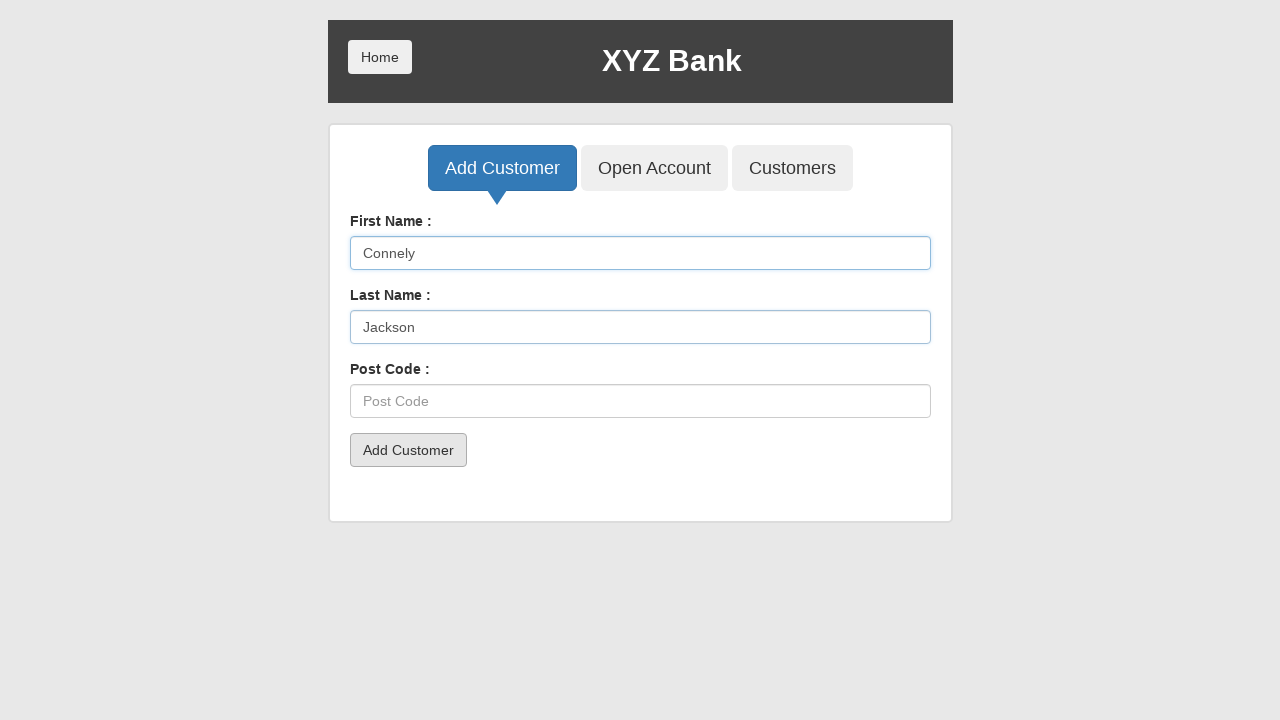

Filled Post Code field with 'L789C349' on input[placeholder='Post Code']
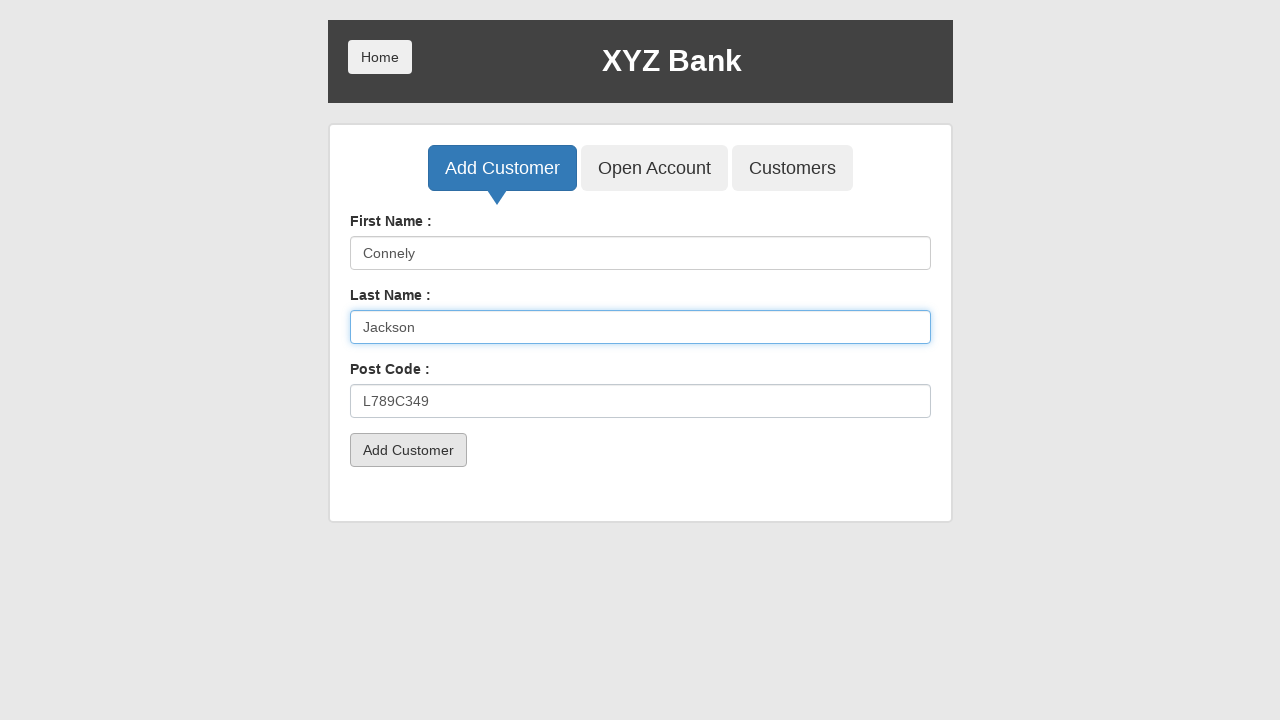

Clicked Add Customer button for customer 4 at (408, 450) on button[type='submit']
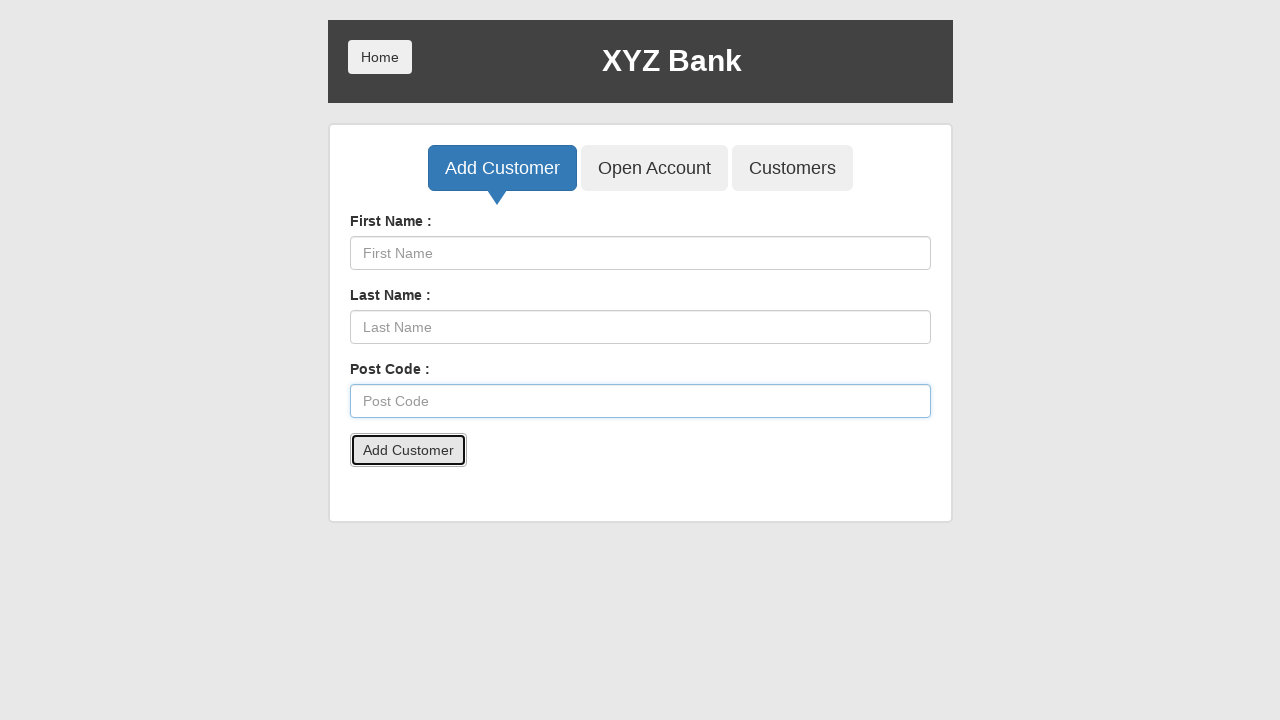

Accepted confirmation dialog for customer 4
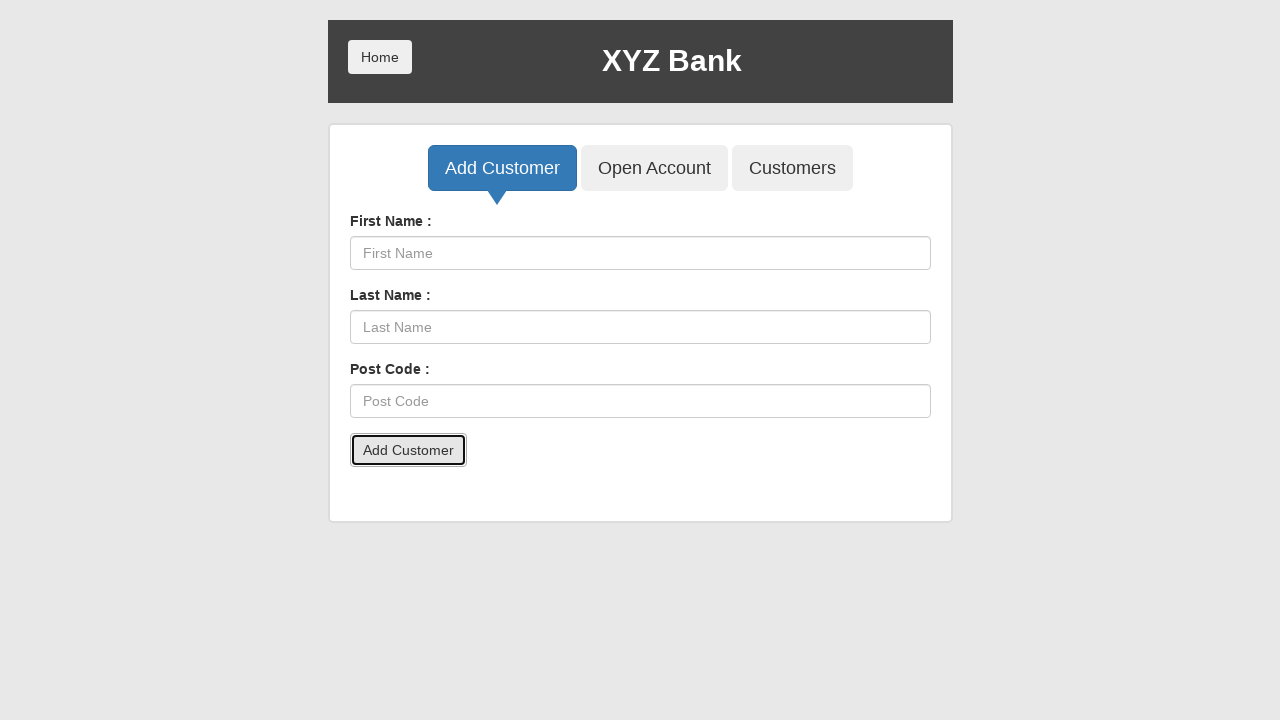

Filled First Name field with 'Jackson' on input[placeholder='First Name']
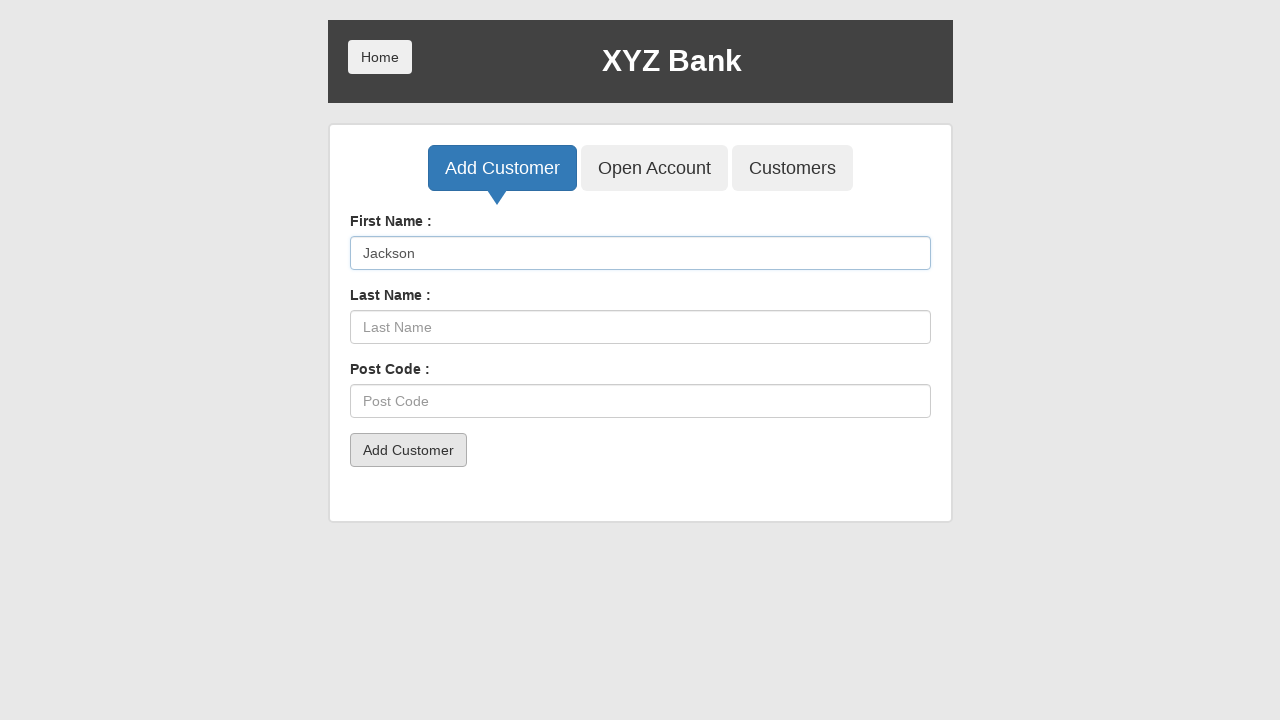

Filled Last Name field with 'Frank' on input[placeholder='Last Name']
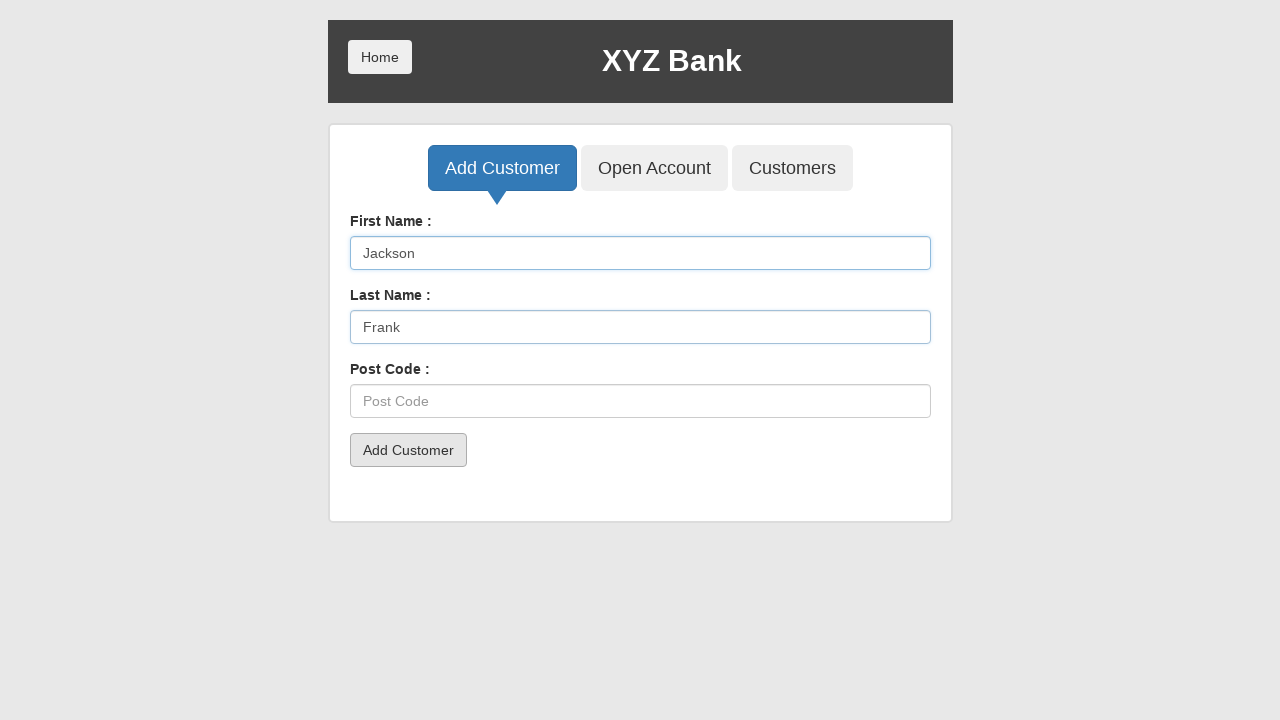

Filled Post Code field with 'L789C349' on input[placeholder='Post Code']
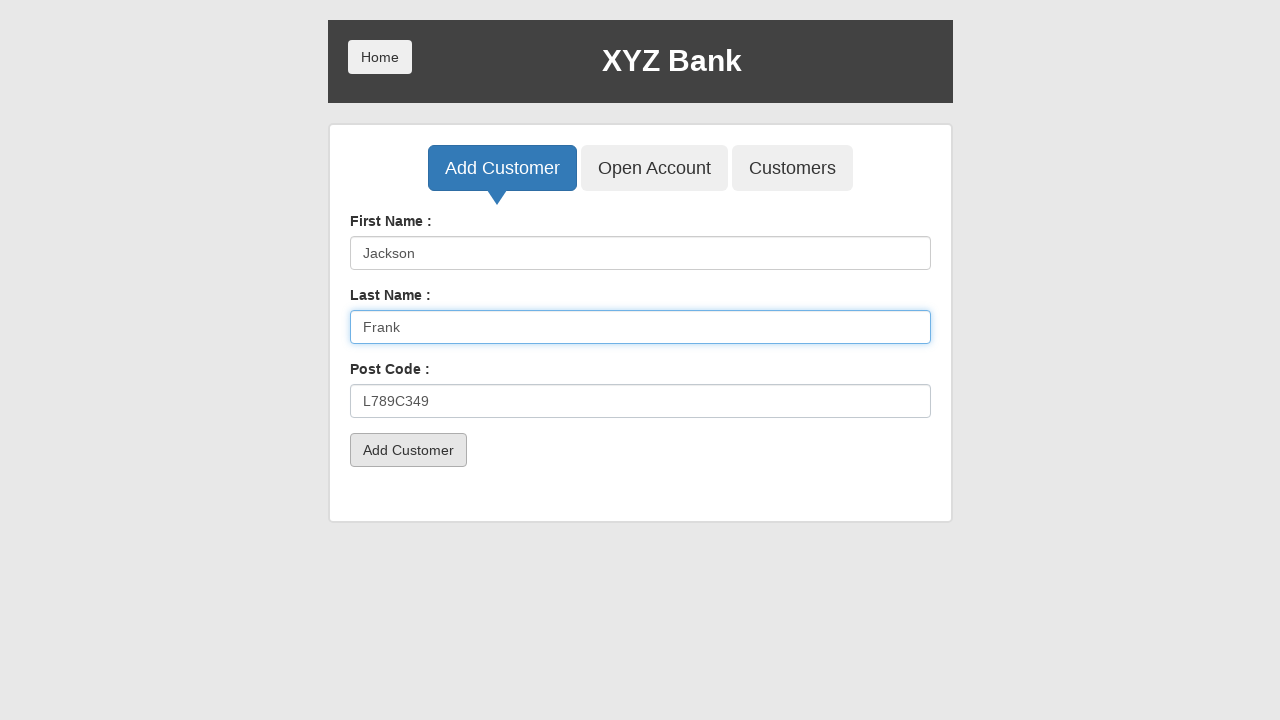

Clicked Add Customer button for customer 5 at (408, 450) on button[type='submit']
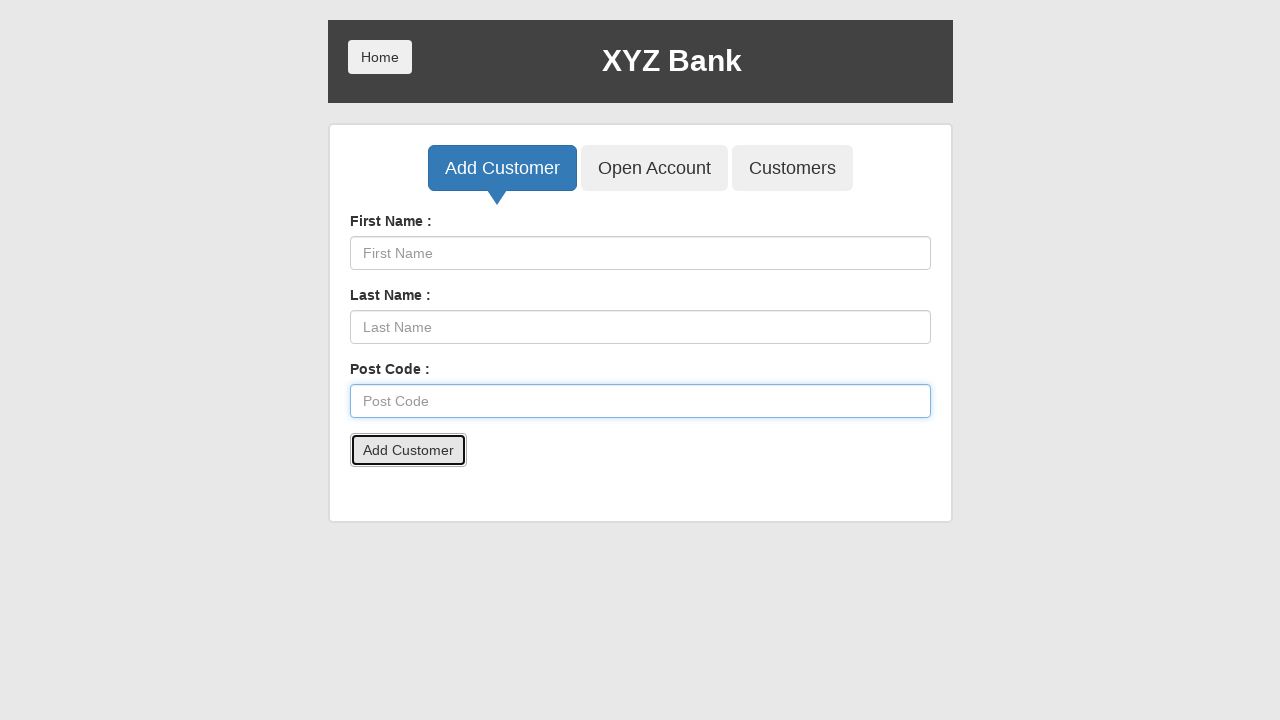

Accepted confirmation dialog for customer 5
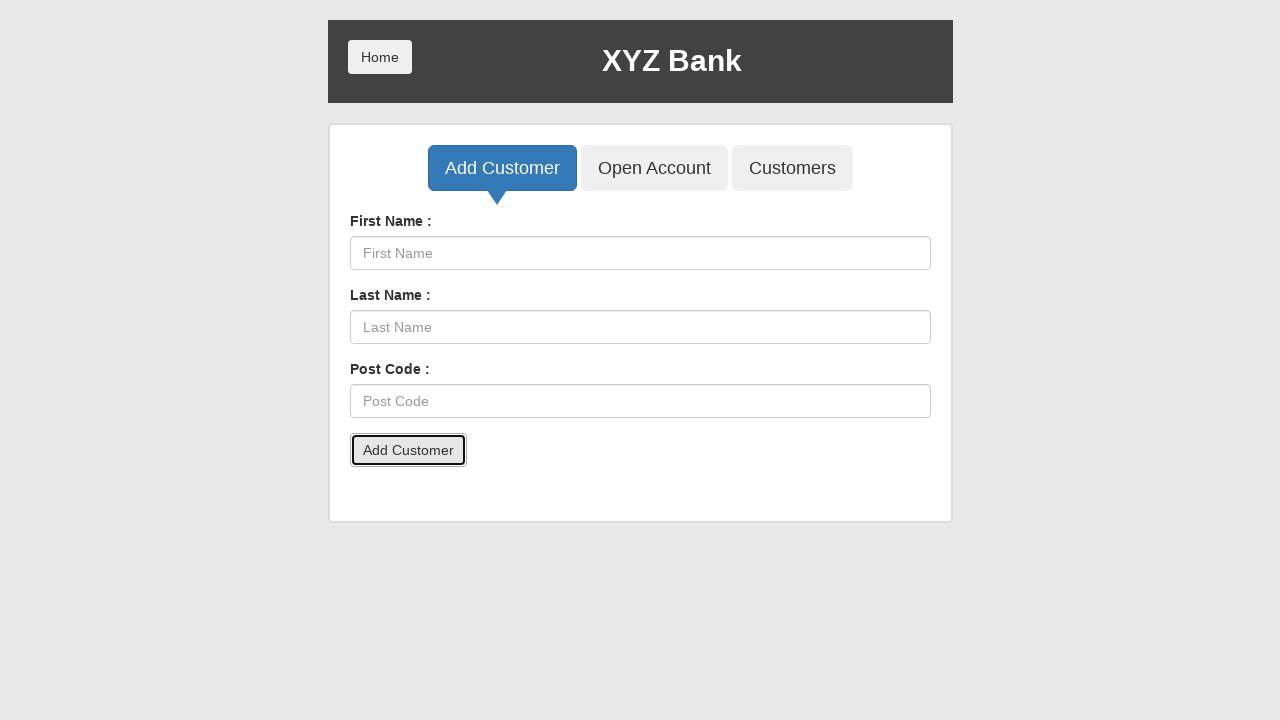

Filled First Name field with 'Minka' on input[placeholder='First Name']
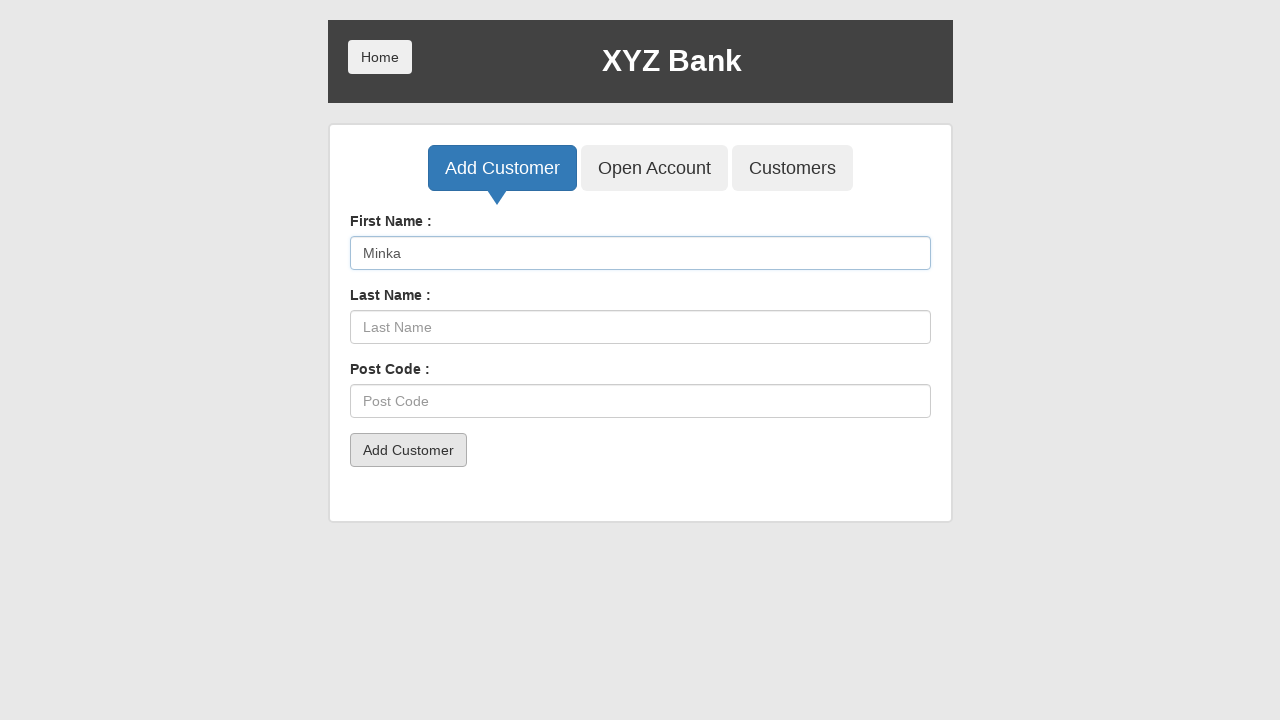

Filled Last Name field with 'Jackson' on input[placeholder='Last Name']
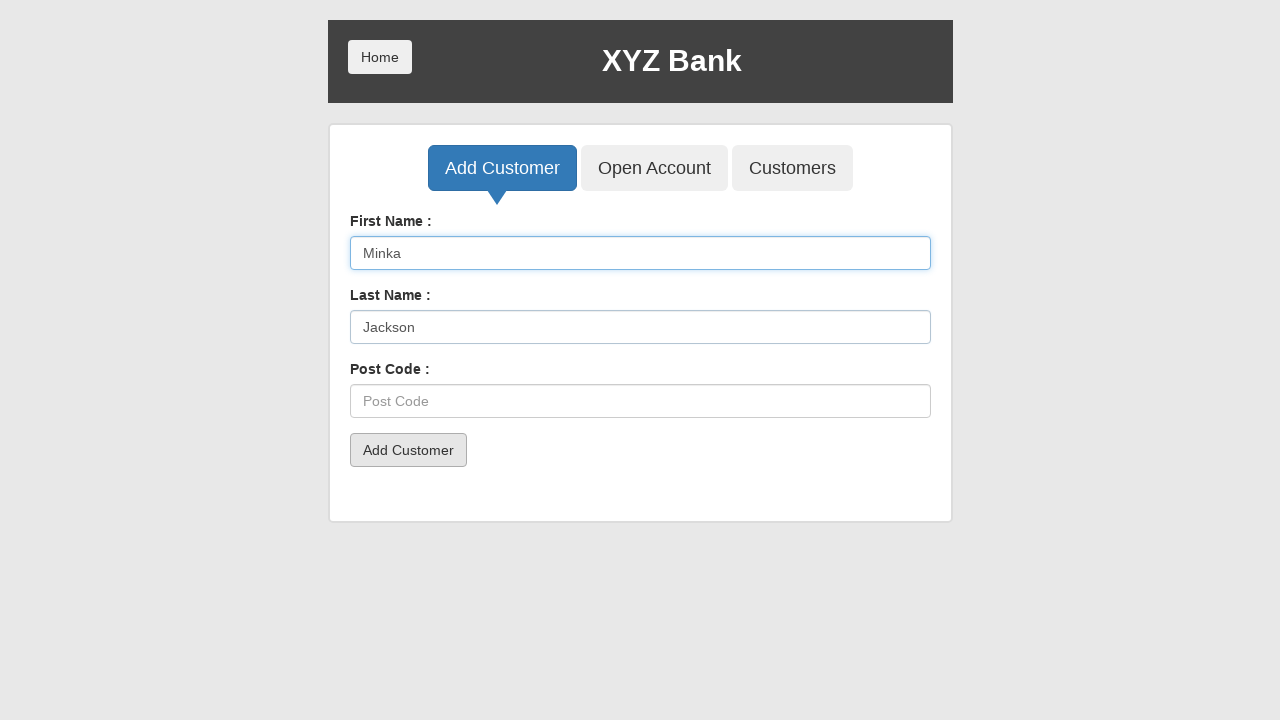

Filled Post Code field with 'A897N450' on input[placeholder='Post Code']
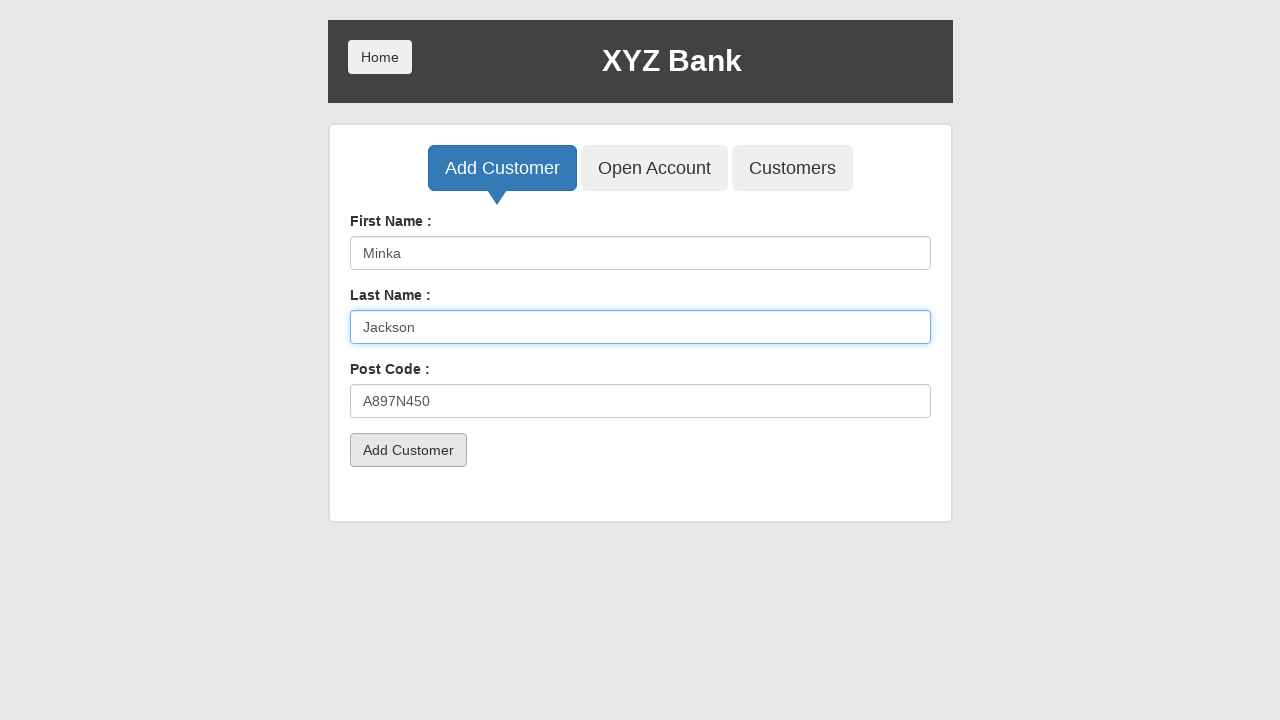

Clicked Add Customer button for customer 6 at (408, 450) on button[type='submit']
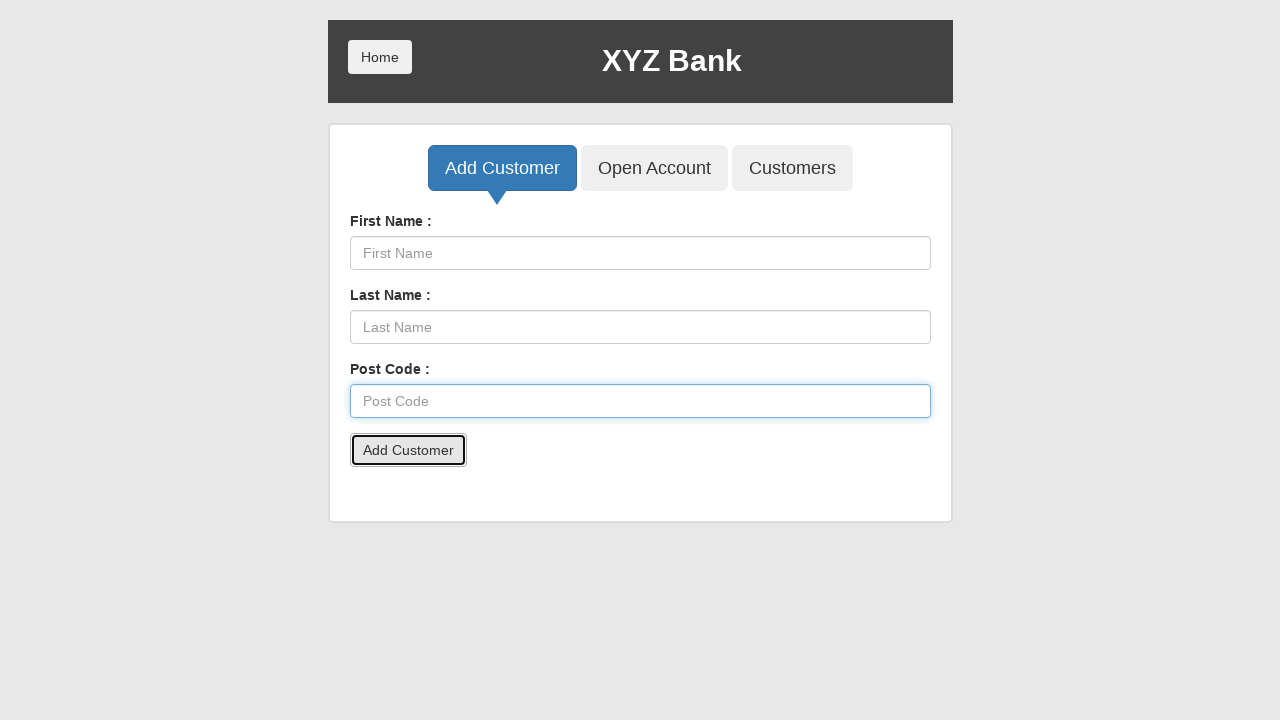

Accepted confirmation dialog for customer 6
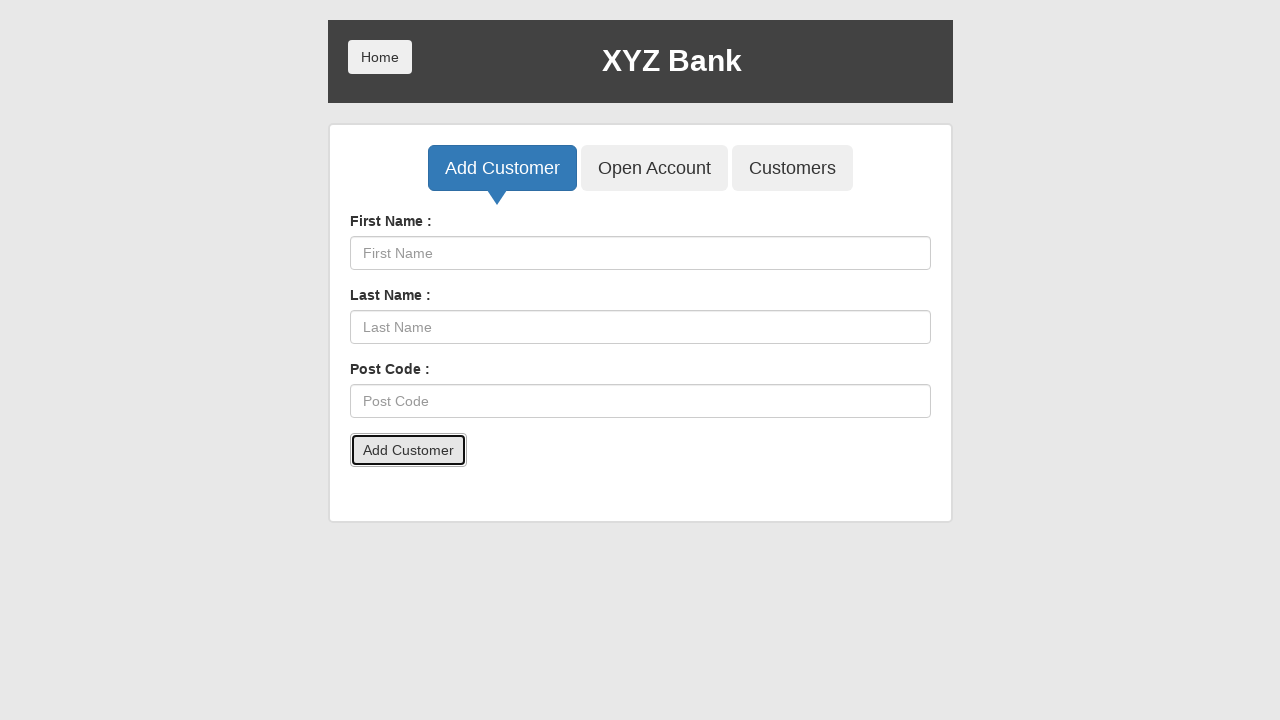

Filled First Name field with 'Jackson' on input[placeholder='First Name']
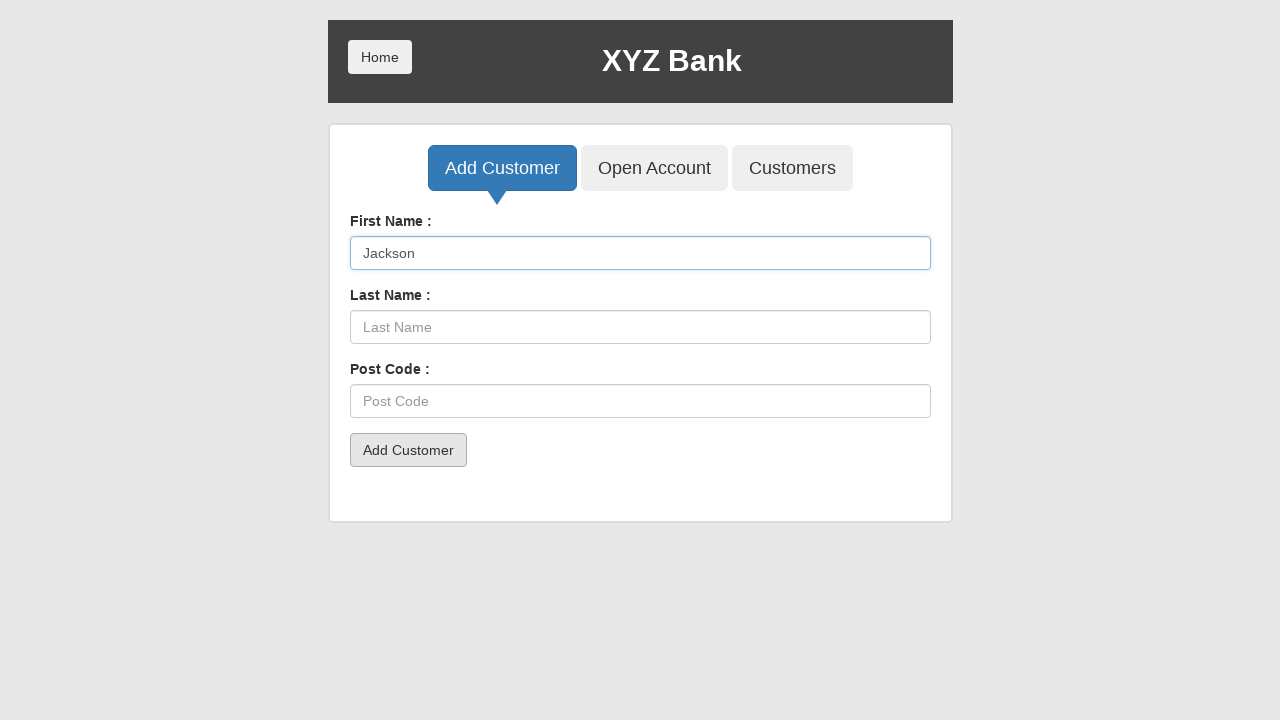

Filled Last Name field with 'Connely' on input[placeholder='Last Name']
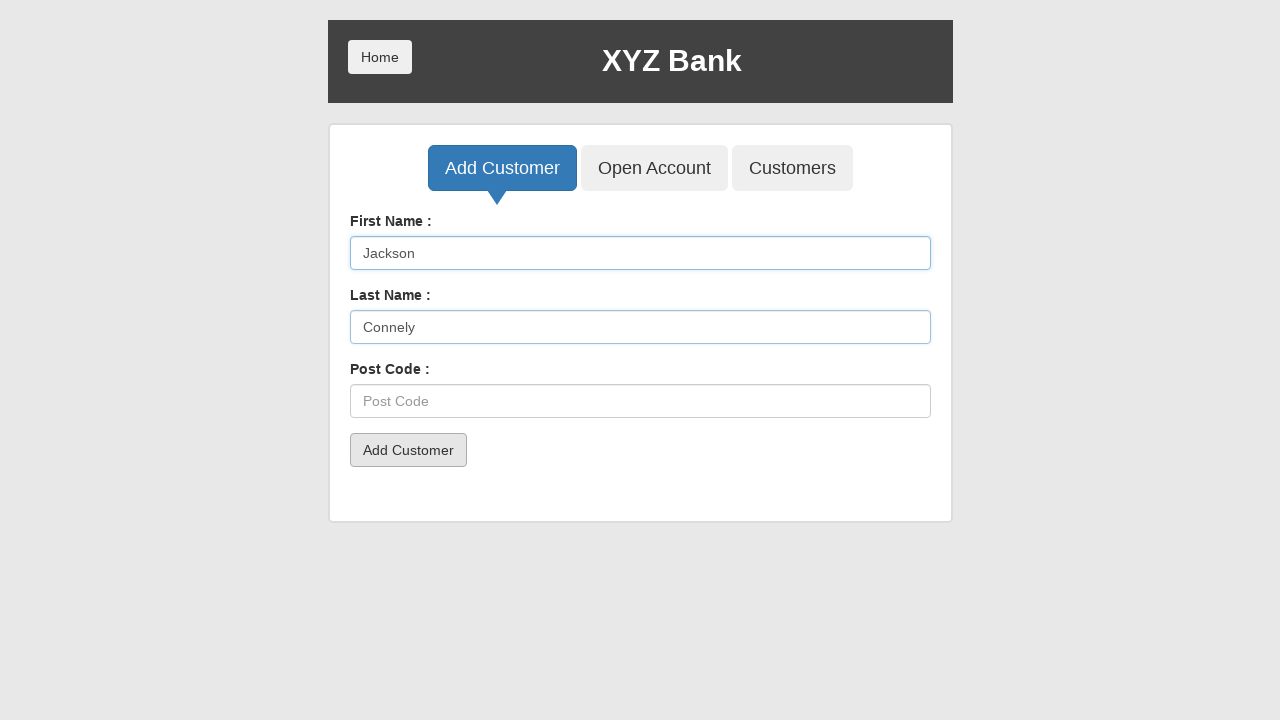

Filled Post Code field with 'L789C349' on input[placeholder='Post Code']
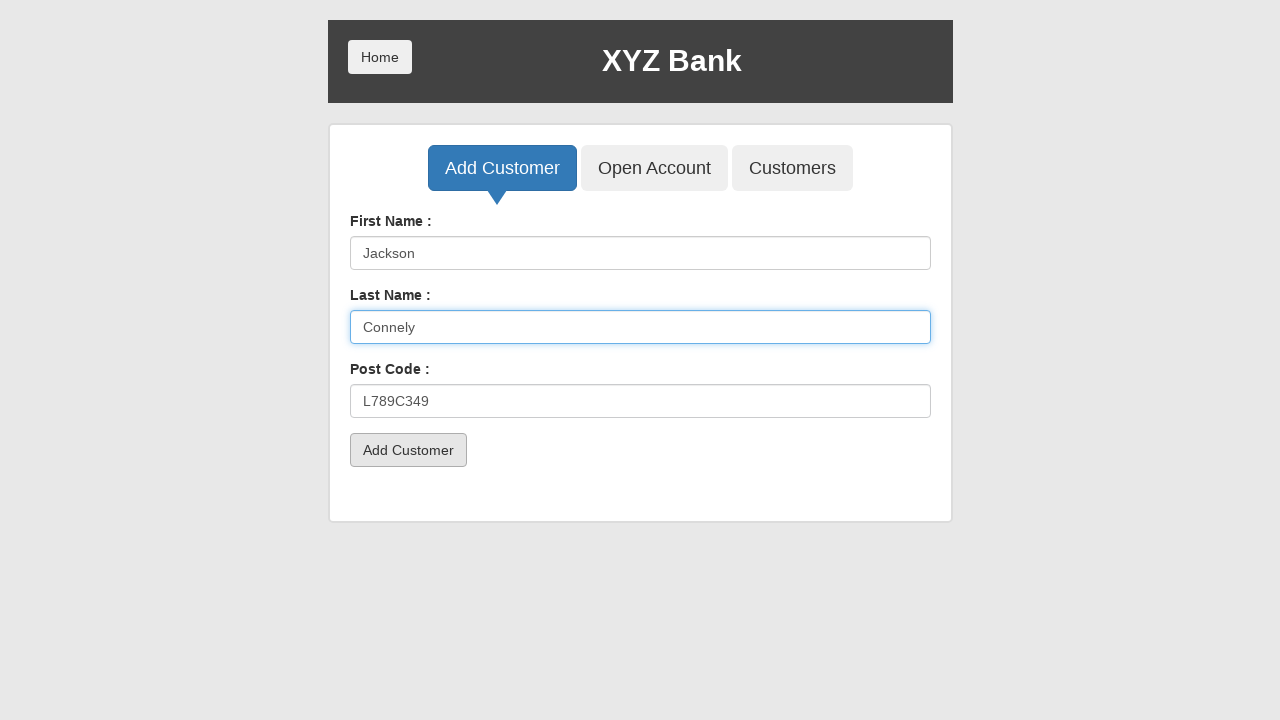

Clicked Add Customer button for customer 7 at (408, 450) on button[type='submit']
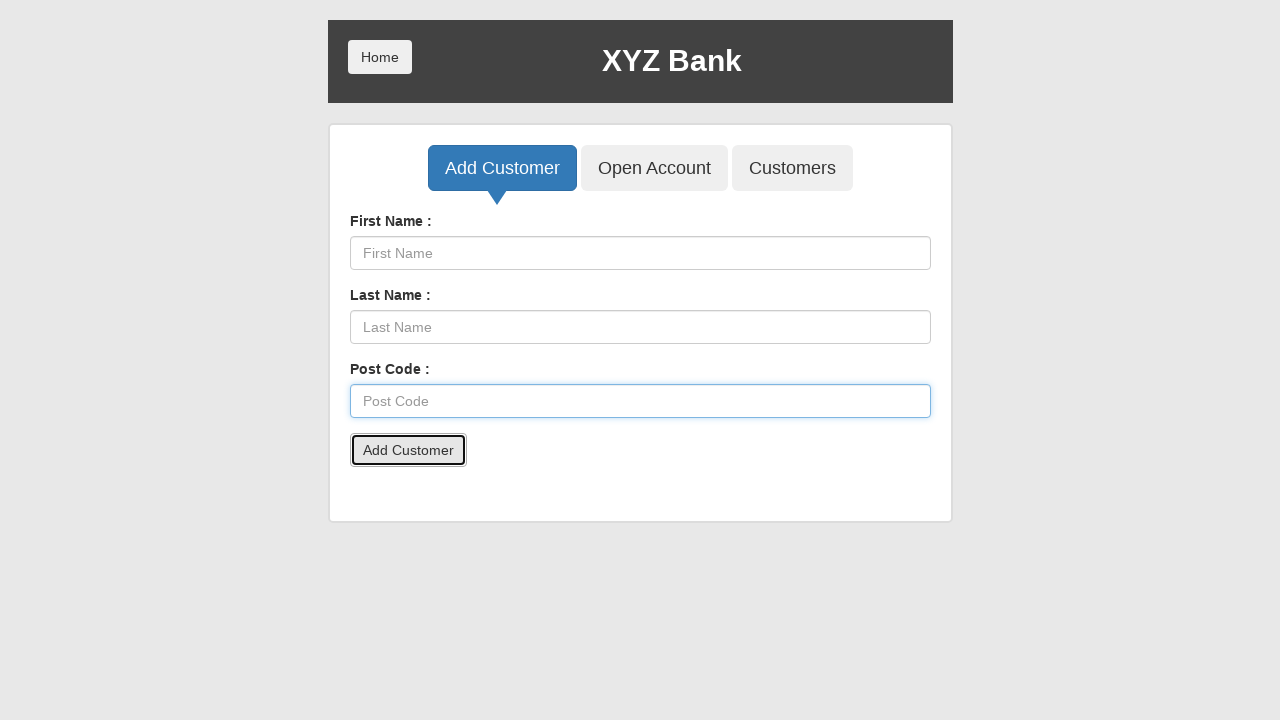

Accepted confirmation dialog for customer 7
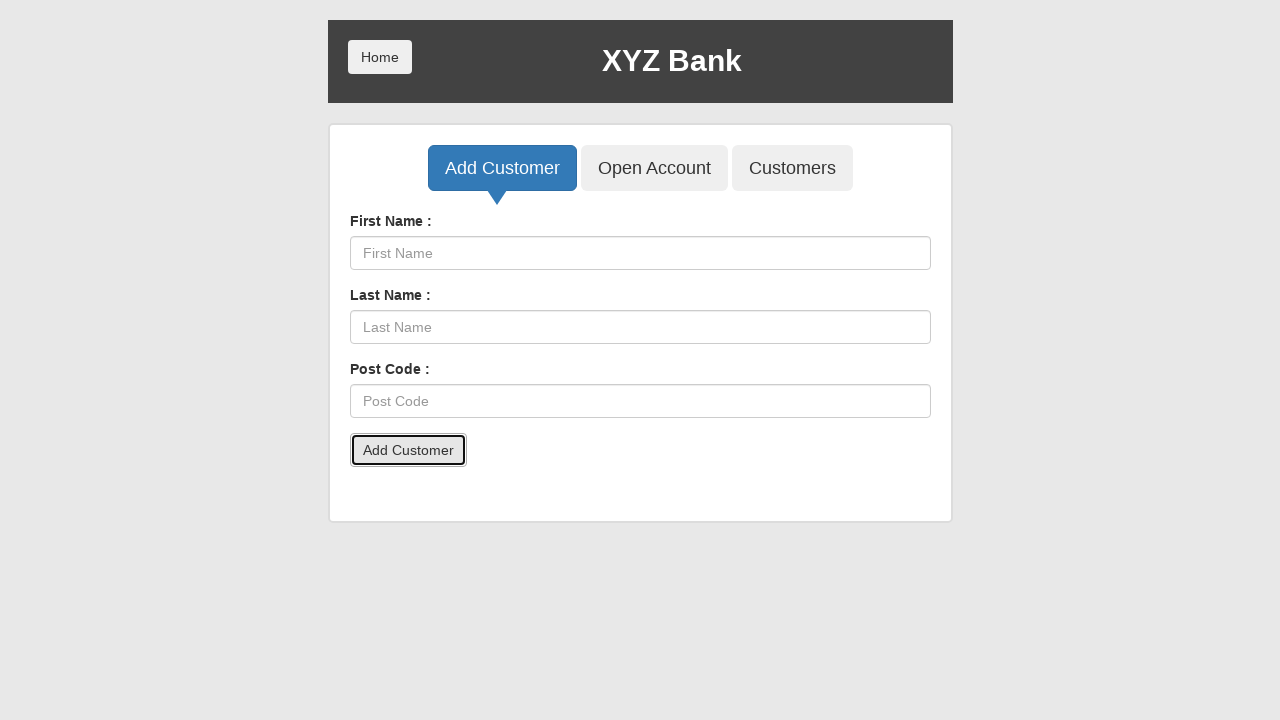

Clicked Customers tab to view customer list at (792, 168) on button:has-text('Customers')
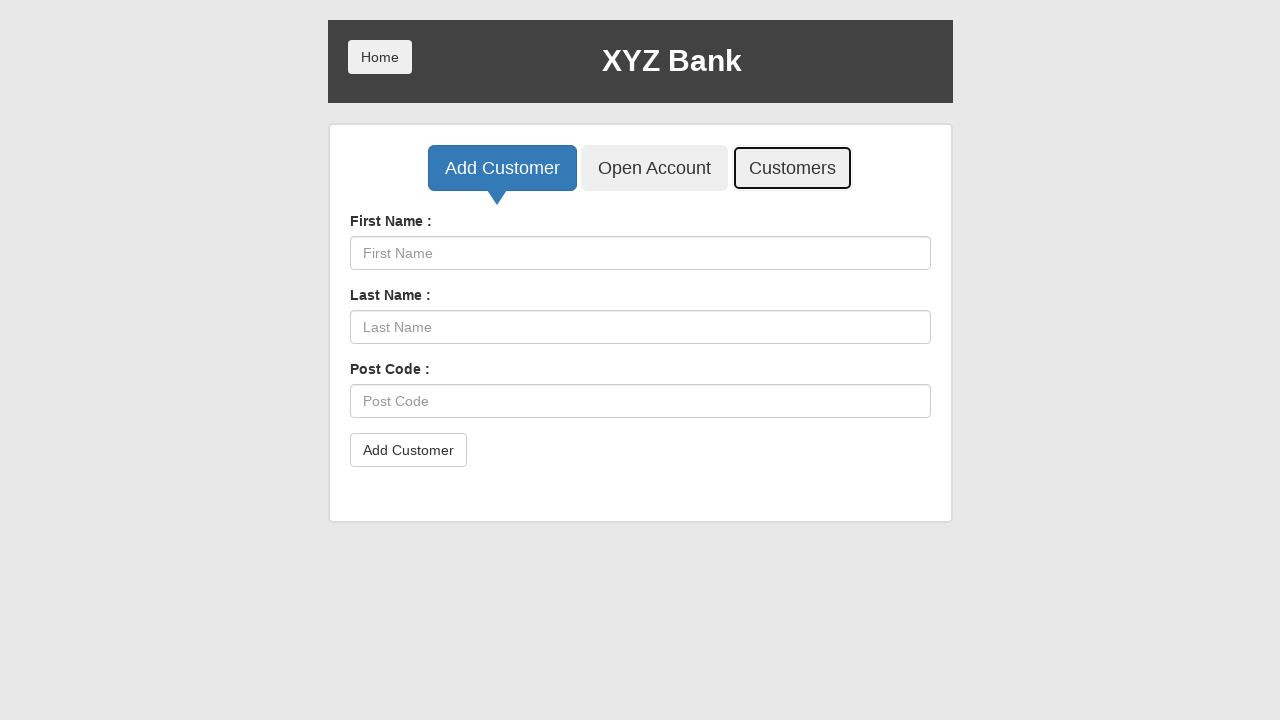

Customers table loaded successfully
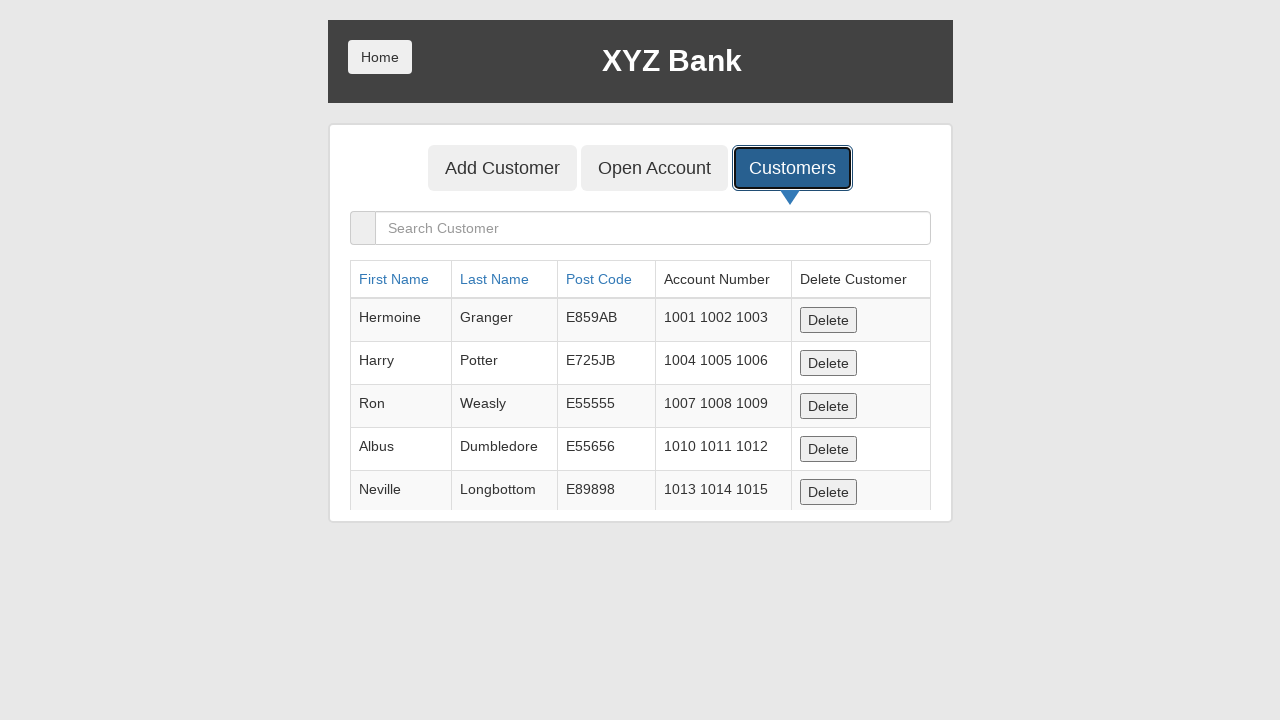

Deleted customer Jackson Frank at (829, 402) on tr:has-text('Jackson'):has-text('Frank'):has-text('L789C349') button:has-text('D
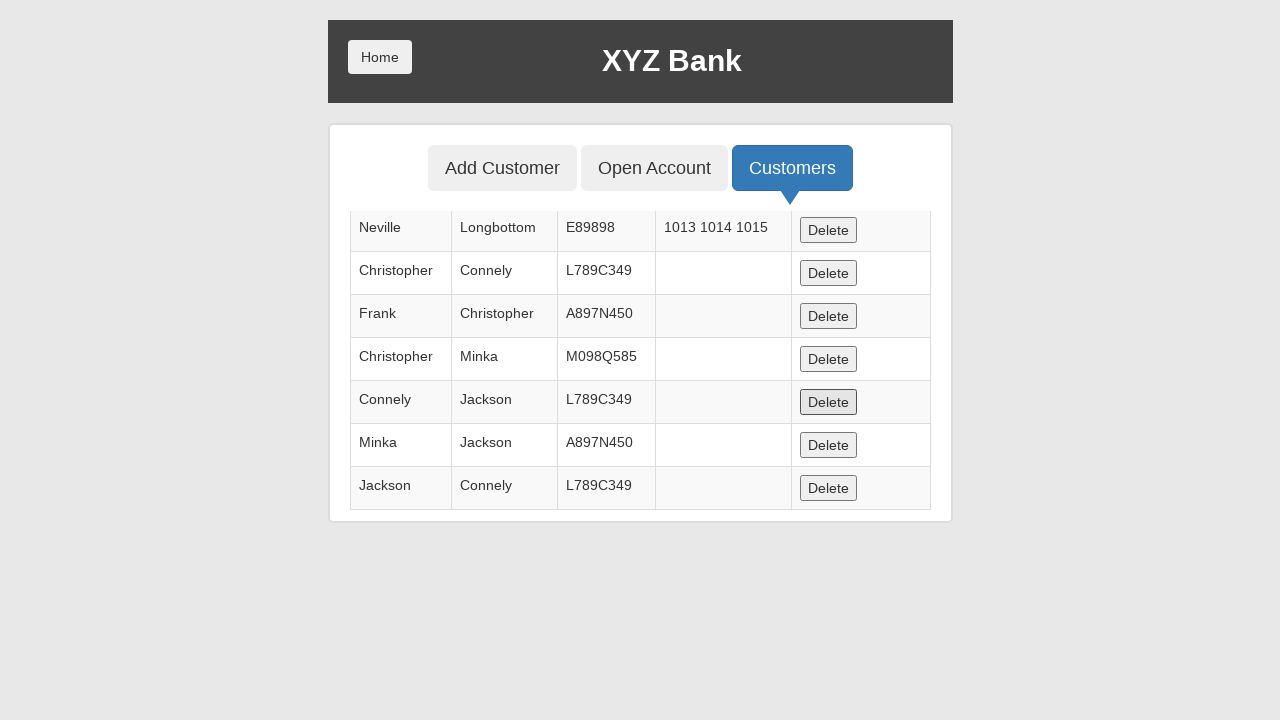

Deleted customer Christopher Connely at (829, 273) on tr:has-text('Christopher'):has-text('Connely'):has-text('L789C349') button:has-t
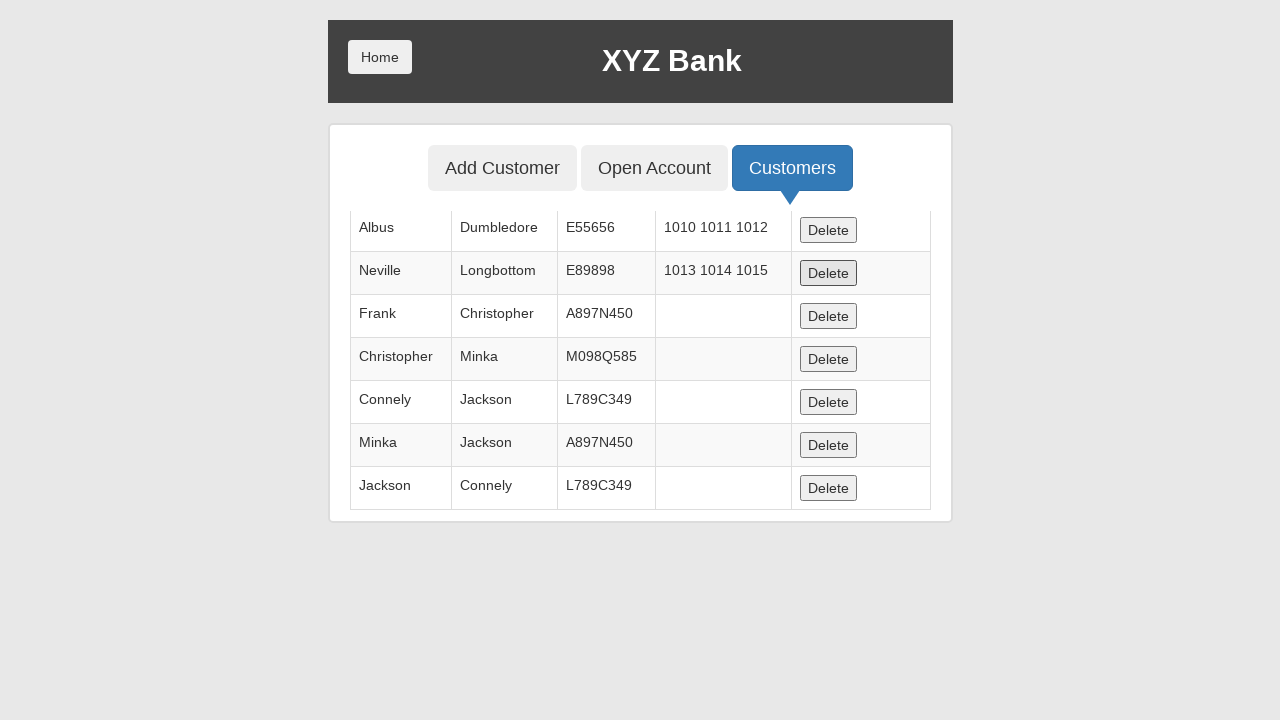

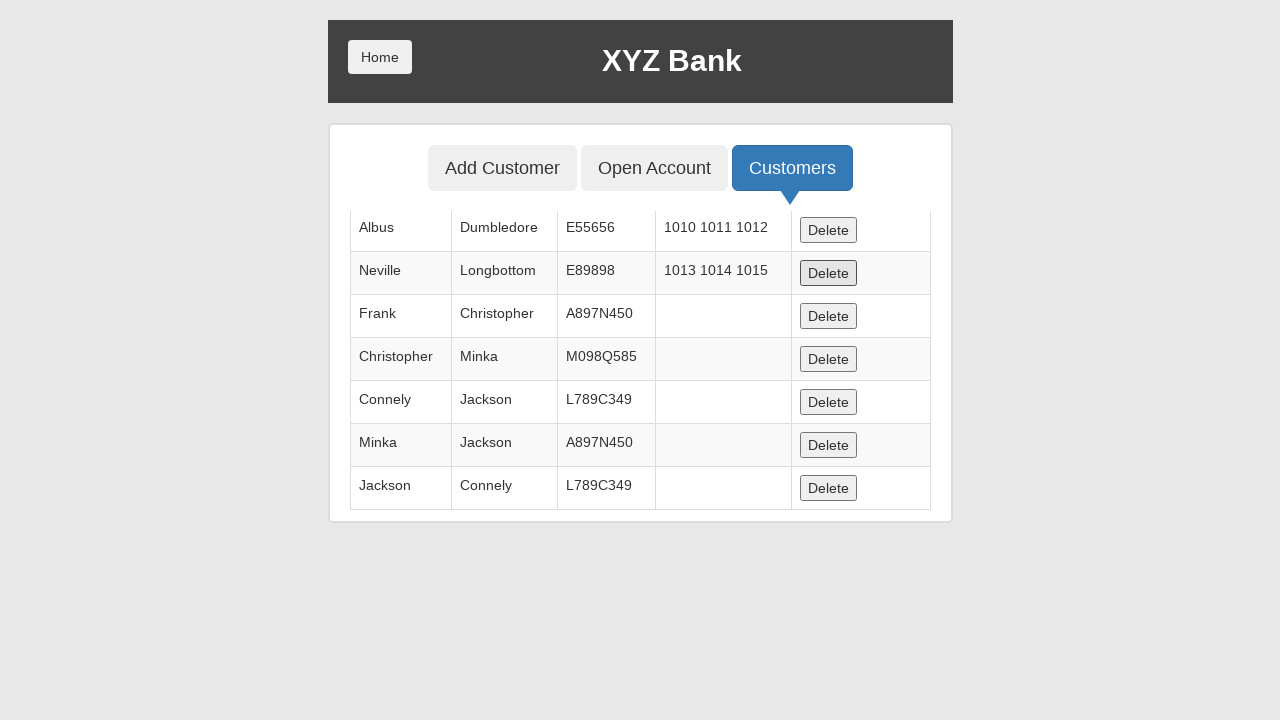